Tests a To-Do application by adding 5 new items to the list and then marking all 10 items as completed.

Starting URL: https://lambdatest.github.io/sample-todo-app/

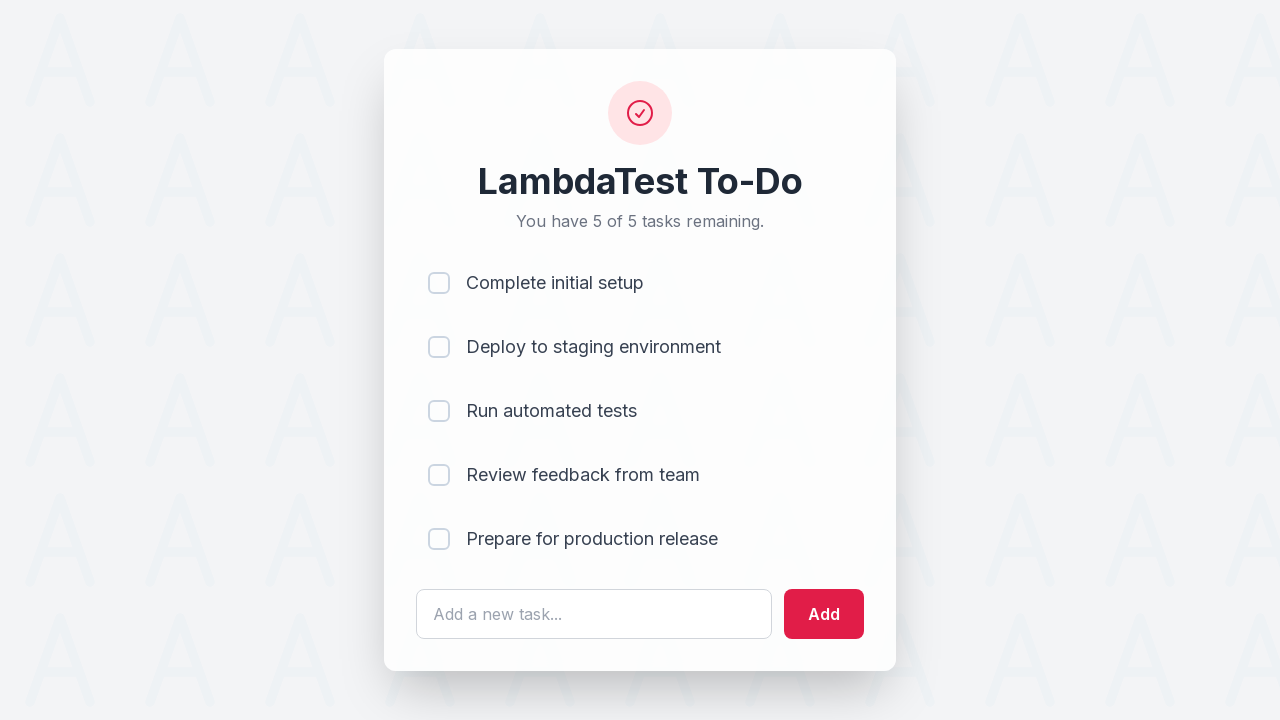

Waited for todo text input field to load
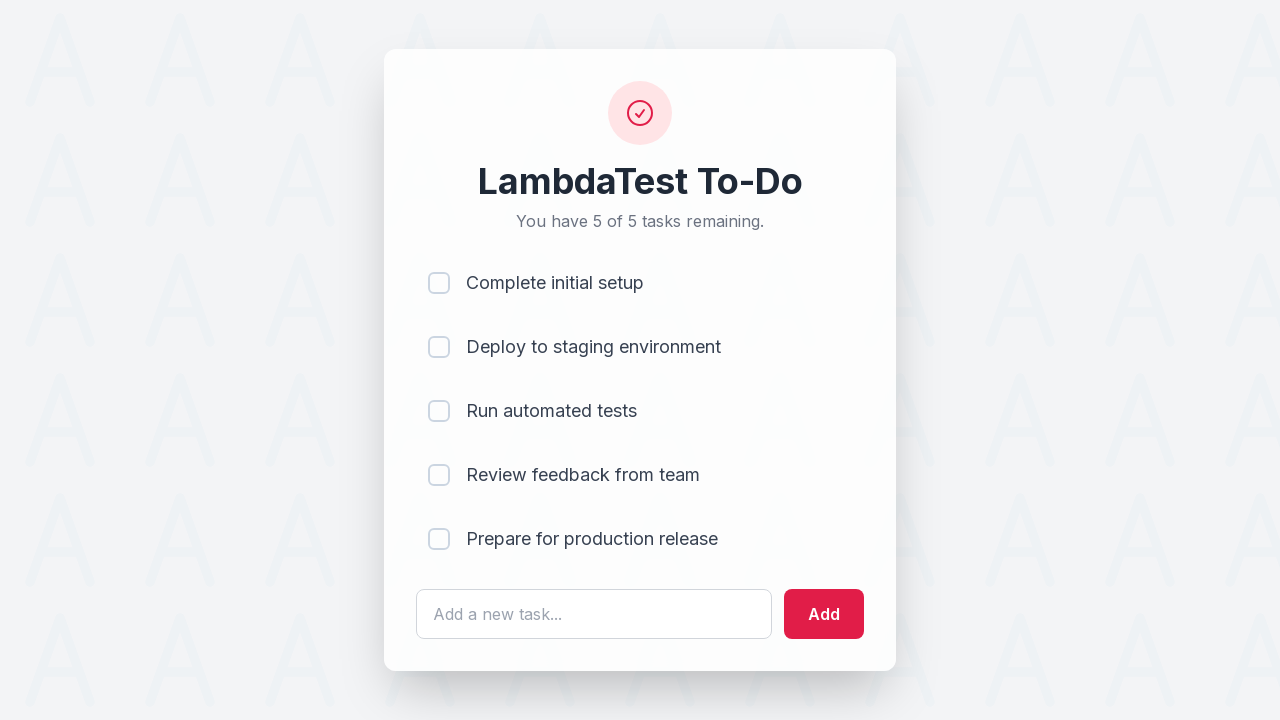

Clicked on todo input field for item 1 at (594, 614) on #sampletodotext
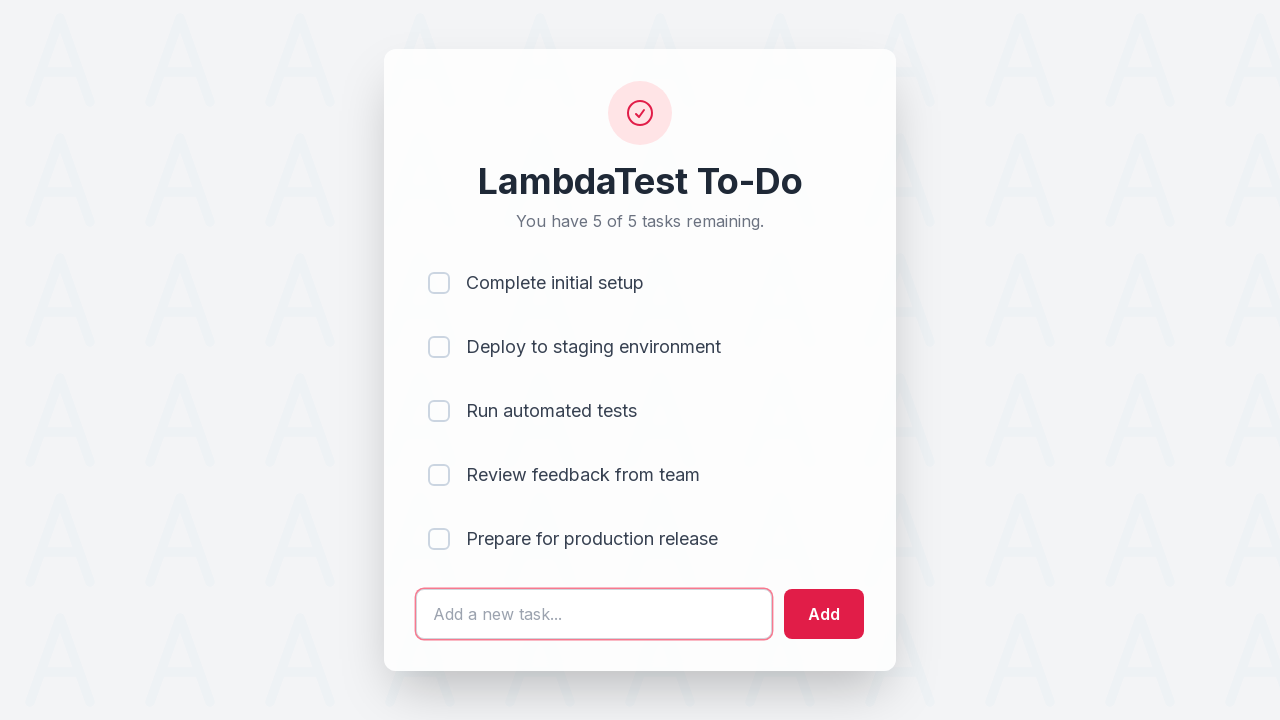

Filled input field with 'Adding a new item 1' on #sampletodotext
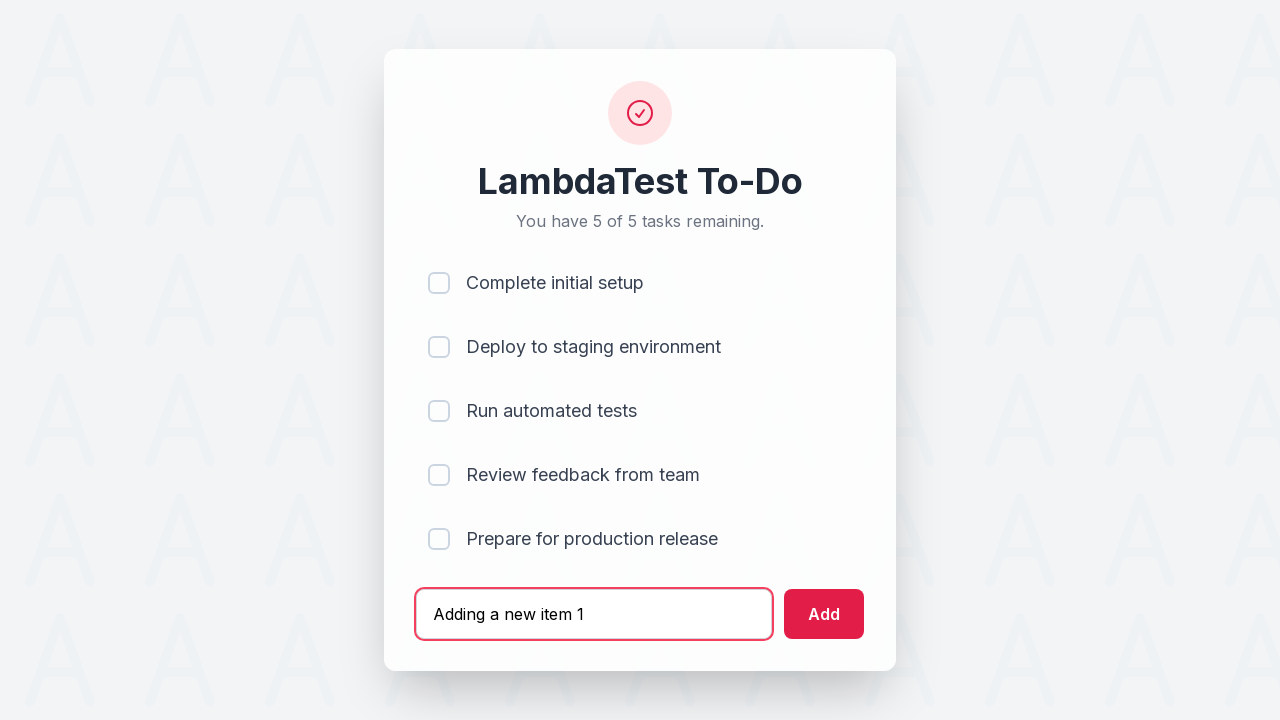

Pressed Enter to add item 1 to the list on #sampletodotext
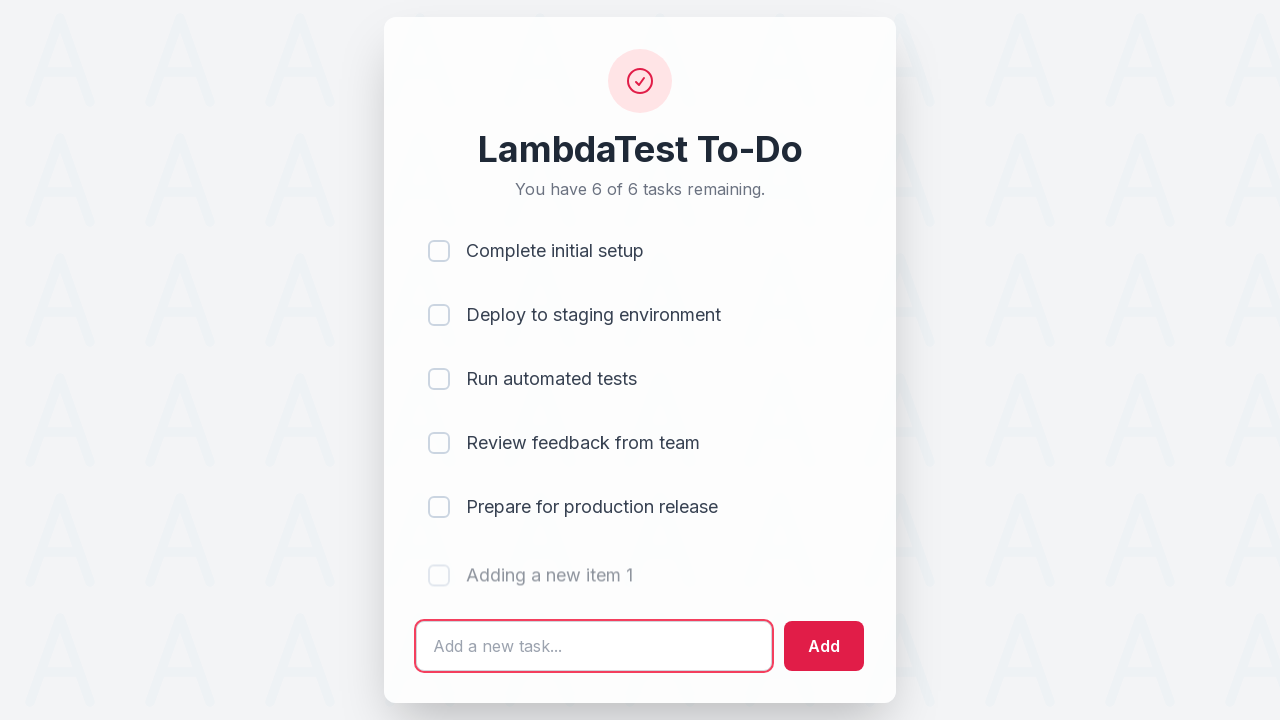

Waited 500ms for item 1 to be added
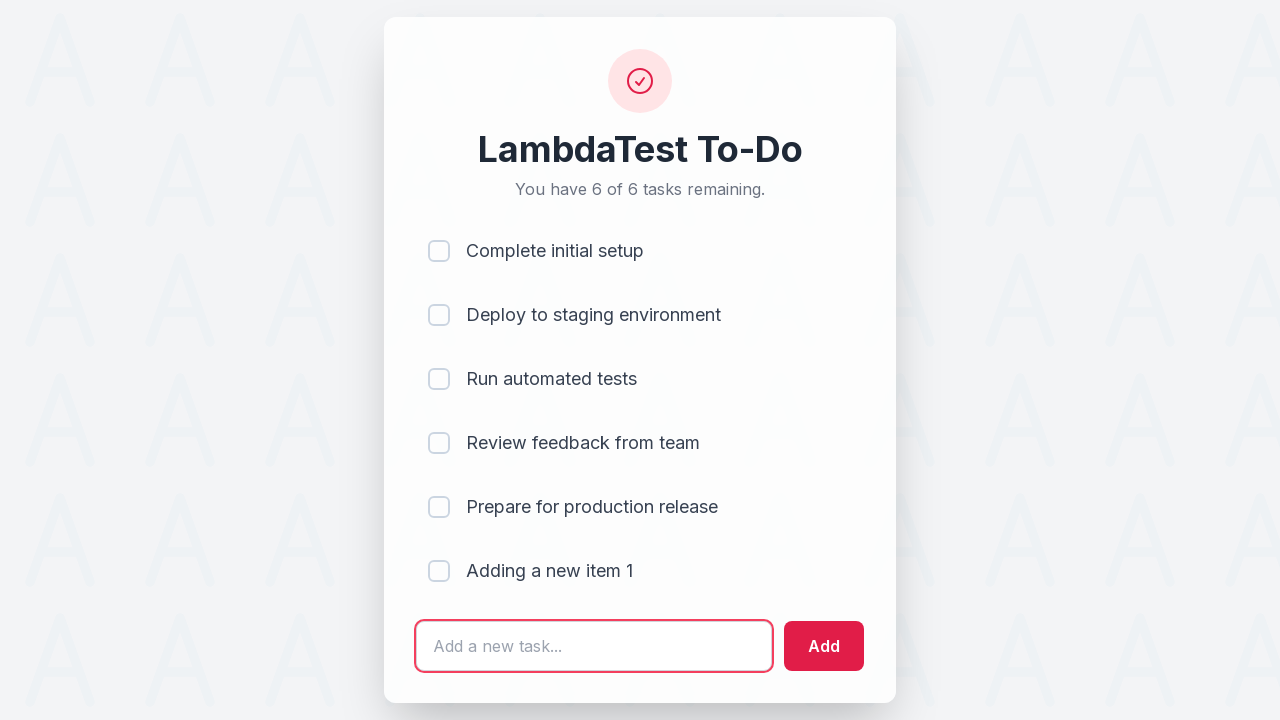

Clicked on todo input field for item 2 at (594, 646) on #sampletodotext
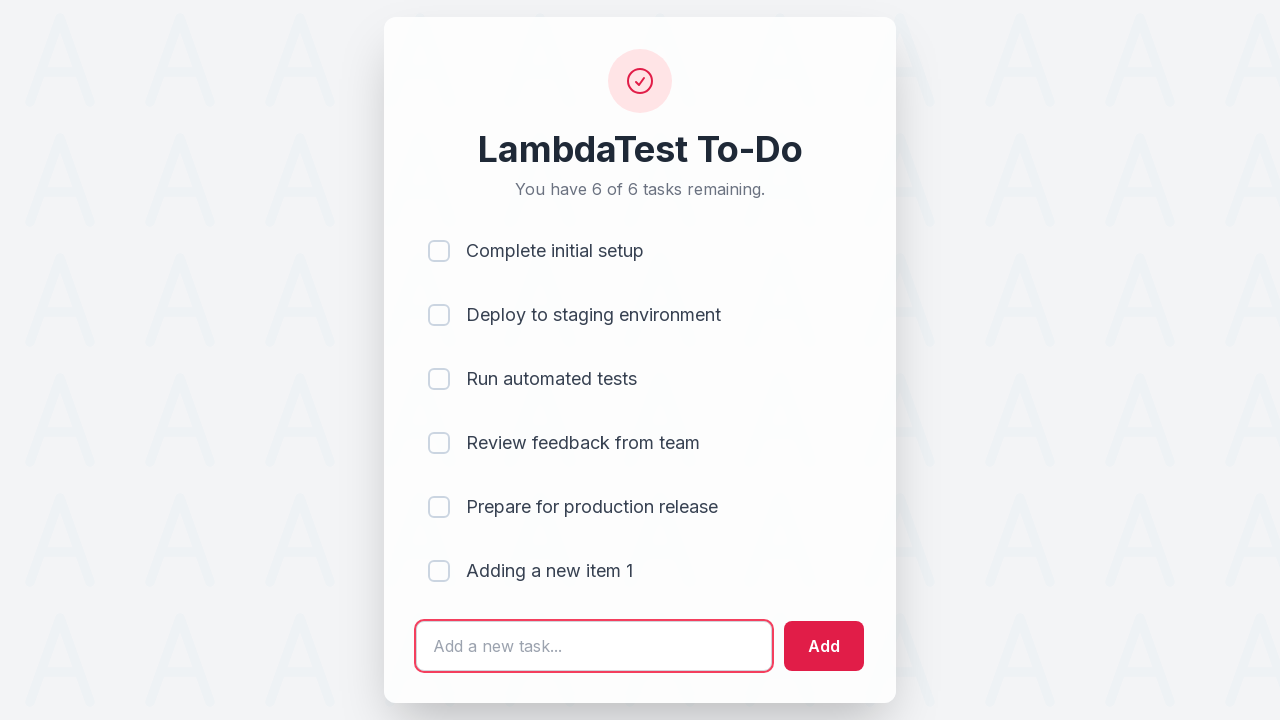

Filled input field with 'Adding a new item 2' on #sampletodotext
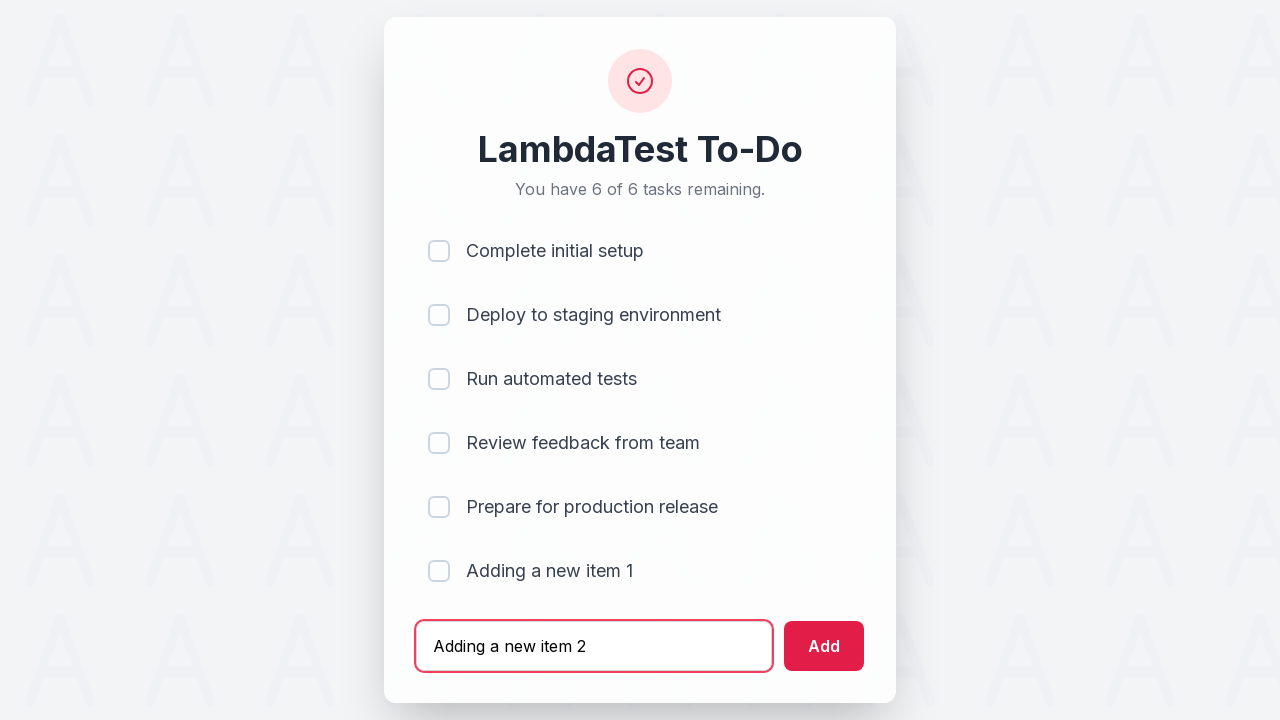

Pressed Enter to add item 2 to the list on #sampletodotext
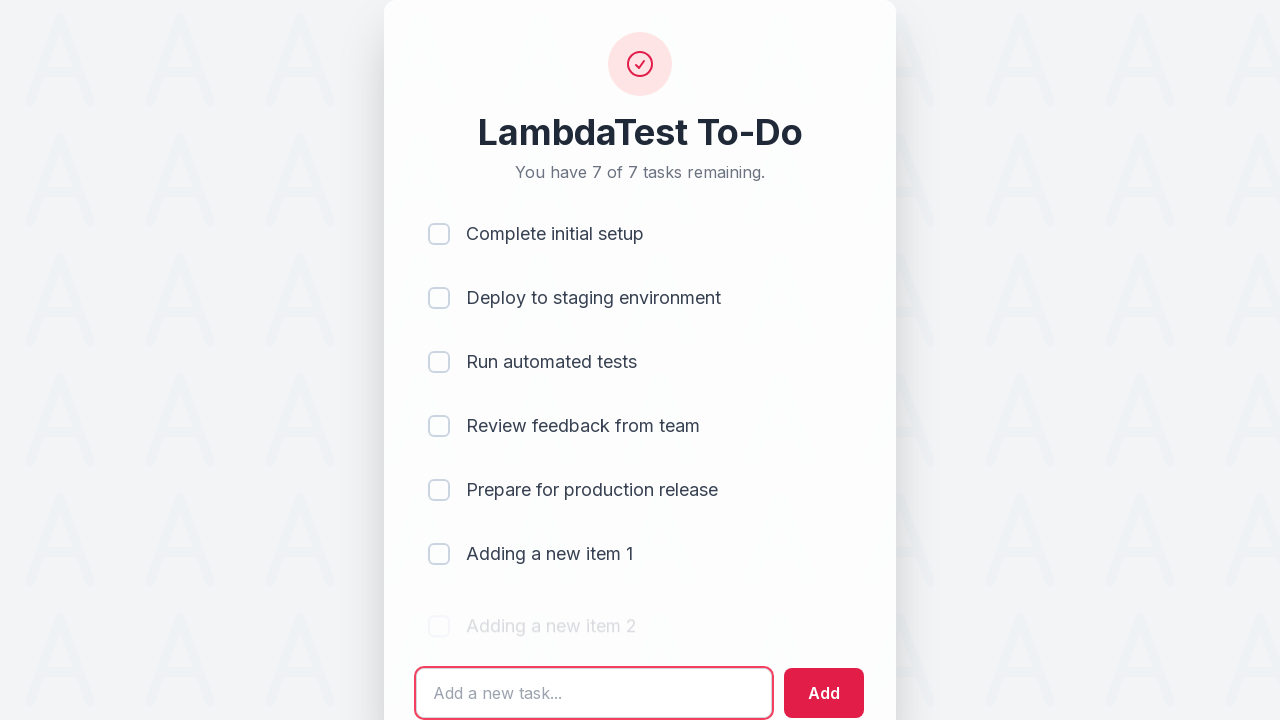

Waited 500ms for item 2 to be added
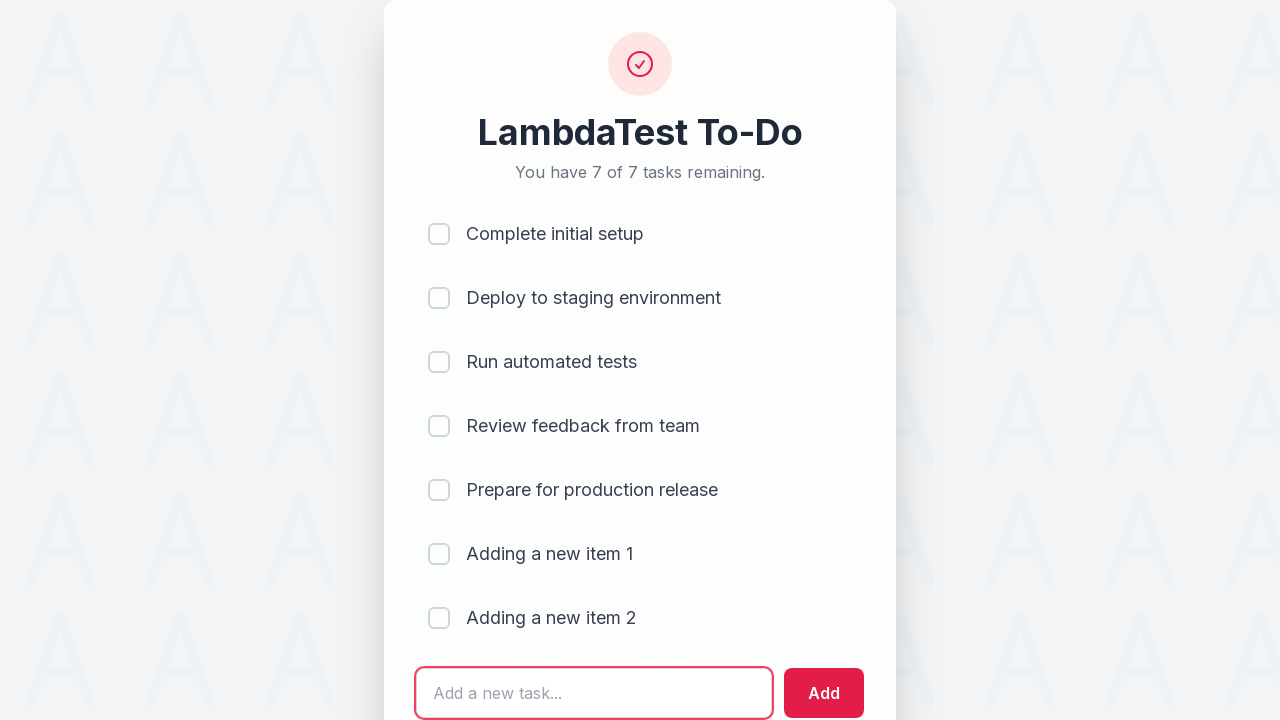

Clicked on todo input field for item 3 at (594, 693) on #sampletodotext
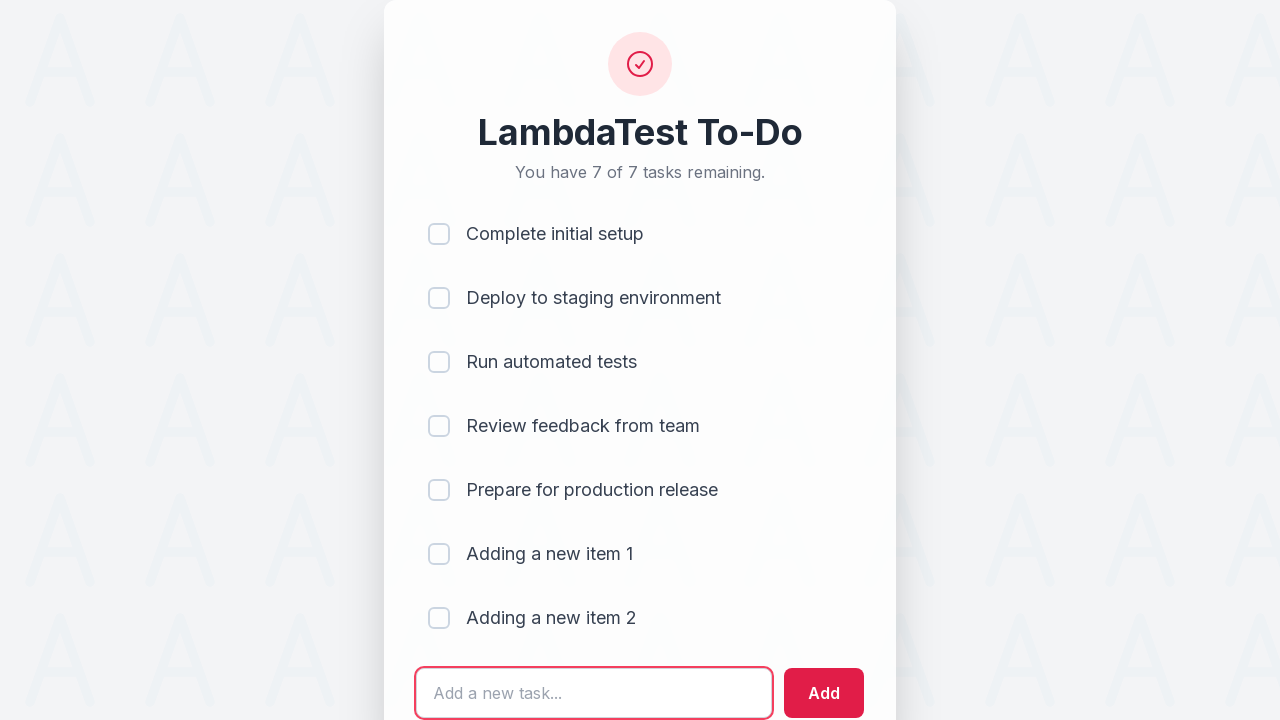

Filled input field with 'Adding a new item 3' on #sampletodotext
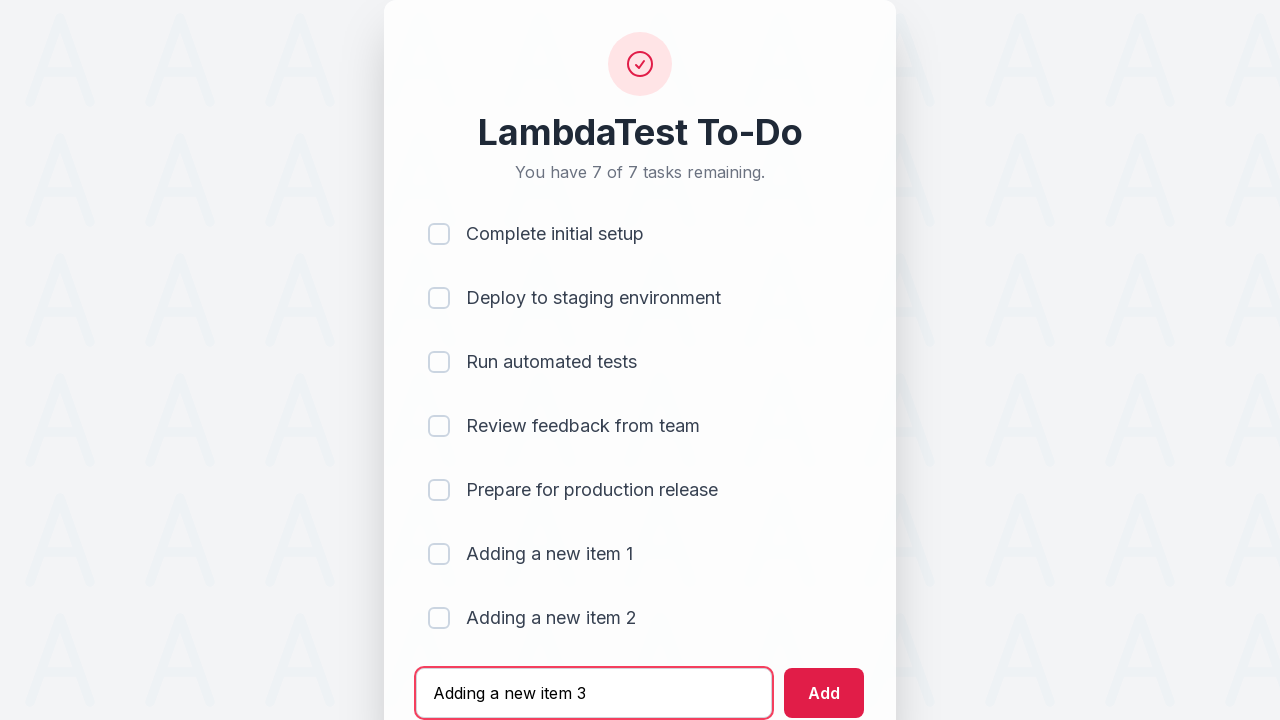

Pressed Enter to add item 3 to the list on #sampletodotext
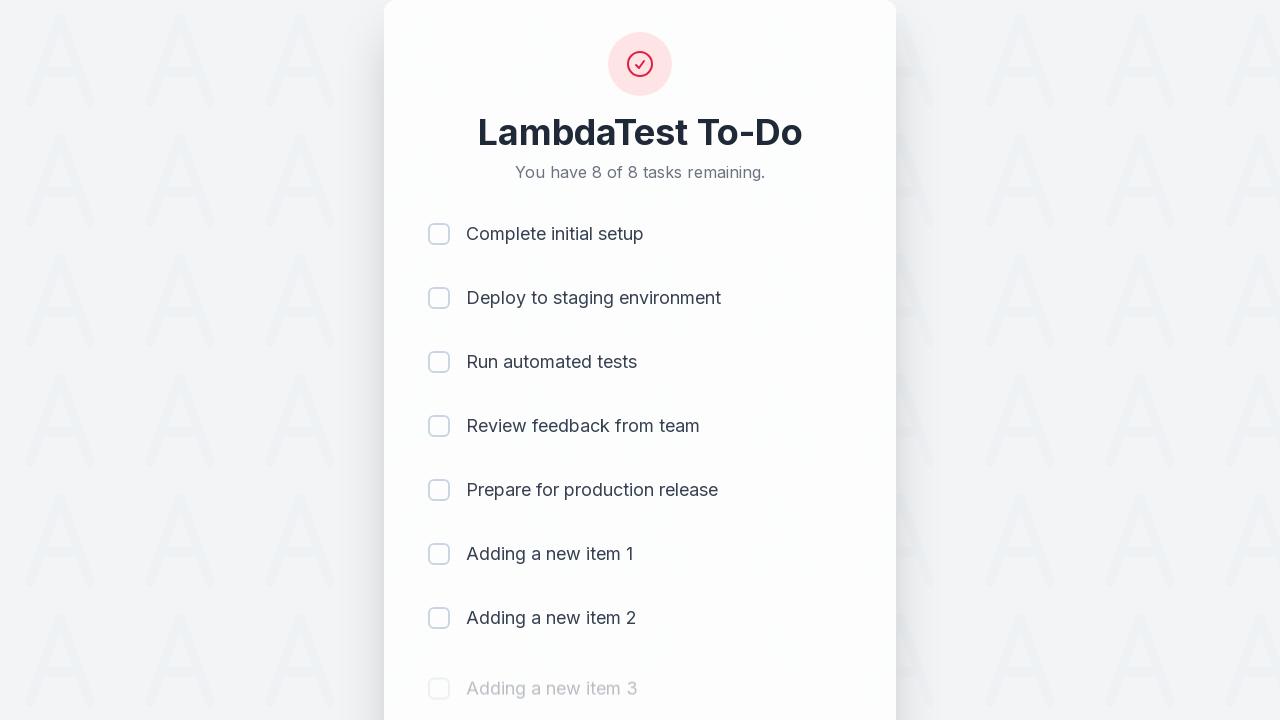

Waited 500ms for item 3 to be added
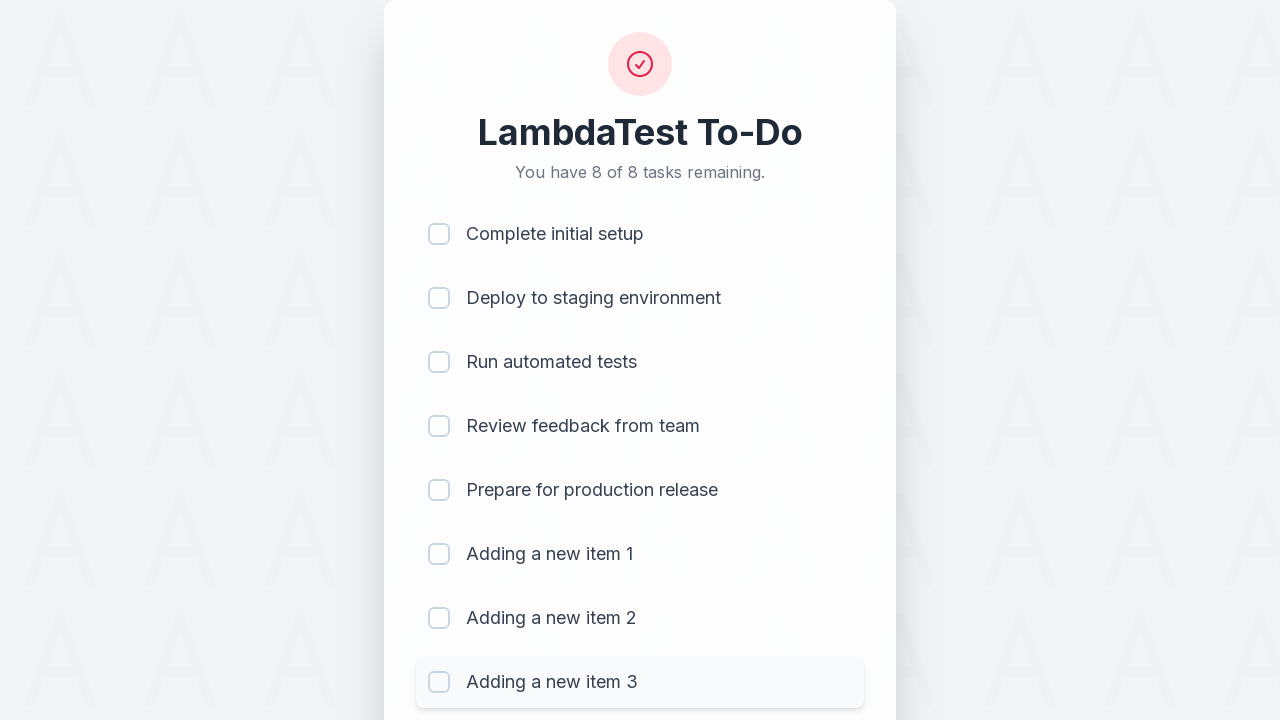

Clicked on todo input field for item 4 at (594, 663) on #sampletodotext
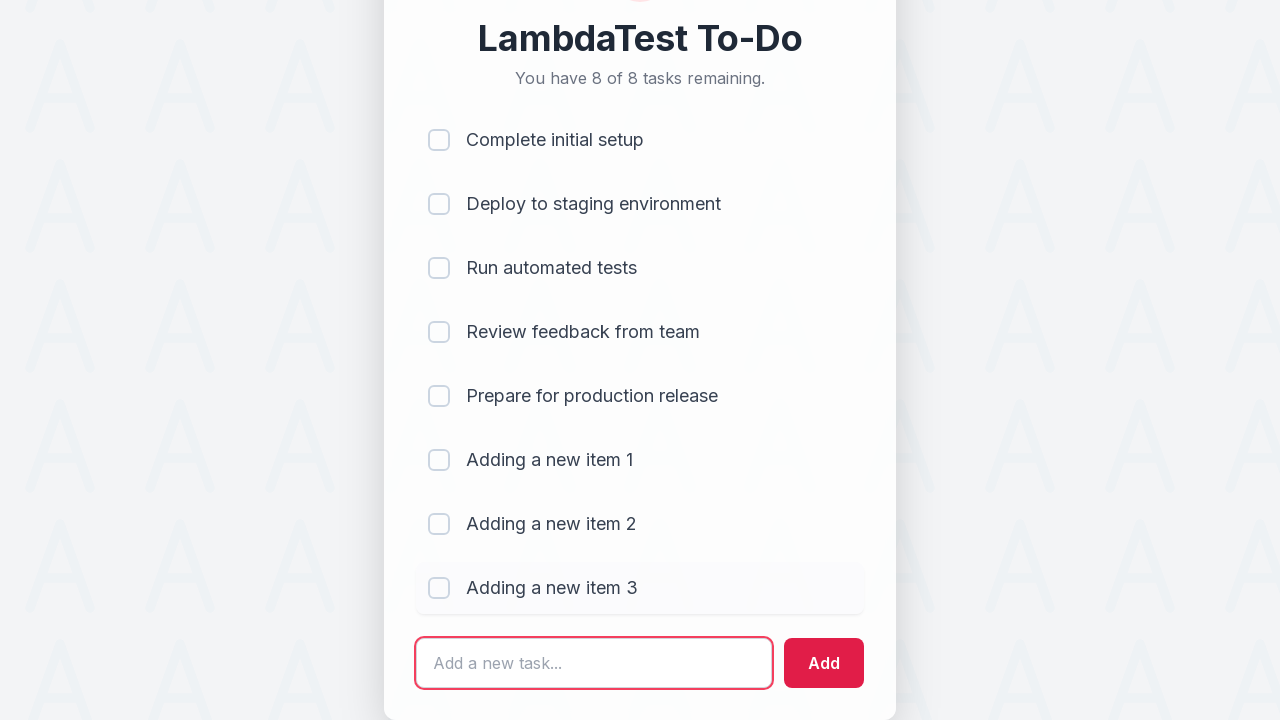

Filled input field with 'Adding a new item 4' on #sampletodotext
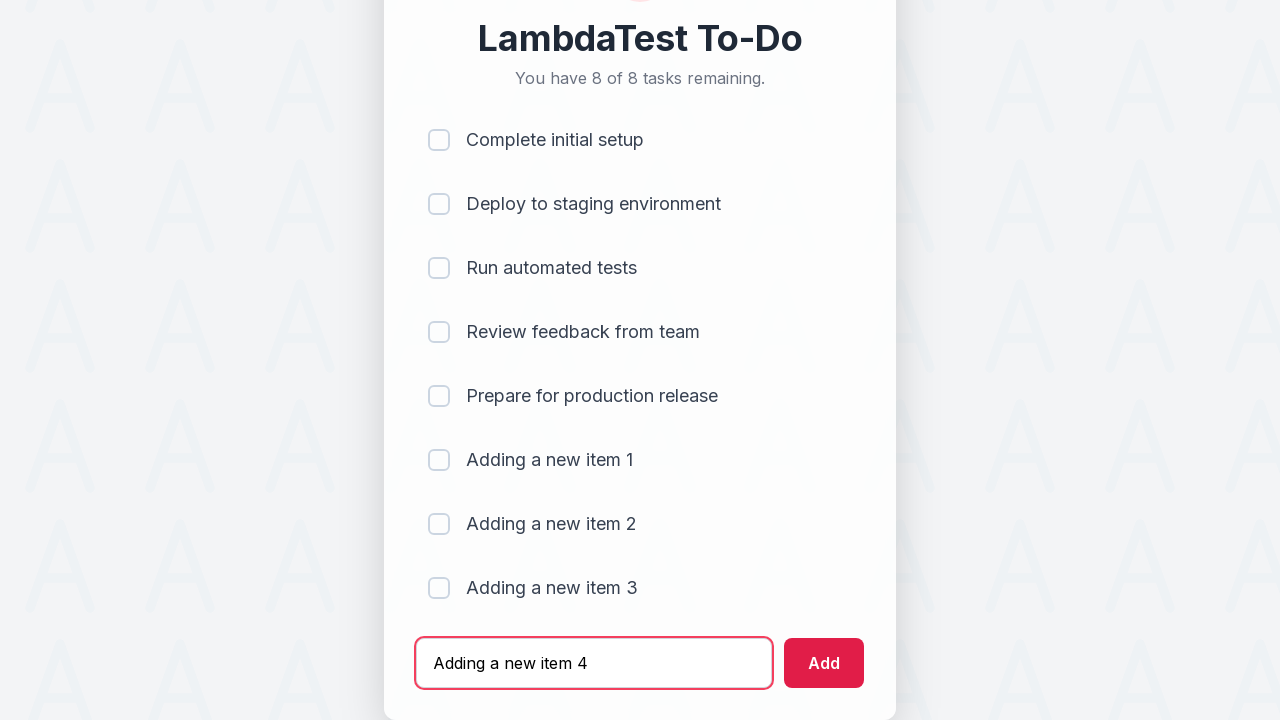

Pressed Enter to add item 4 to the list on #sampletodotext
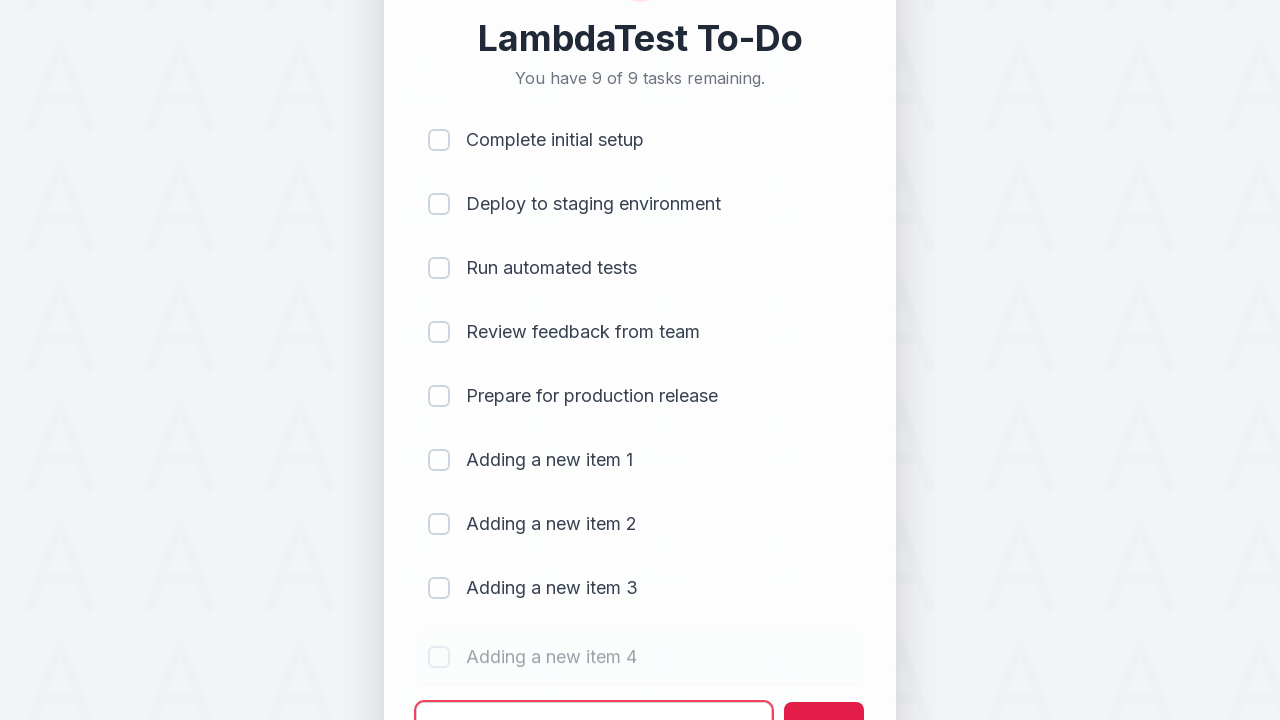

Waited 500ms for item 4 to be added
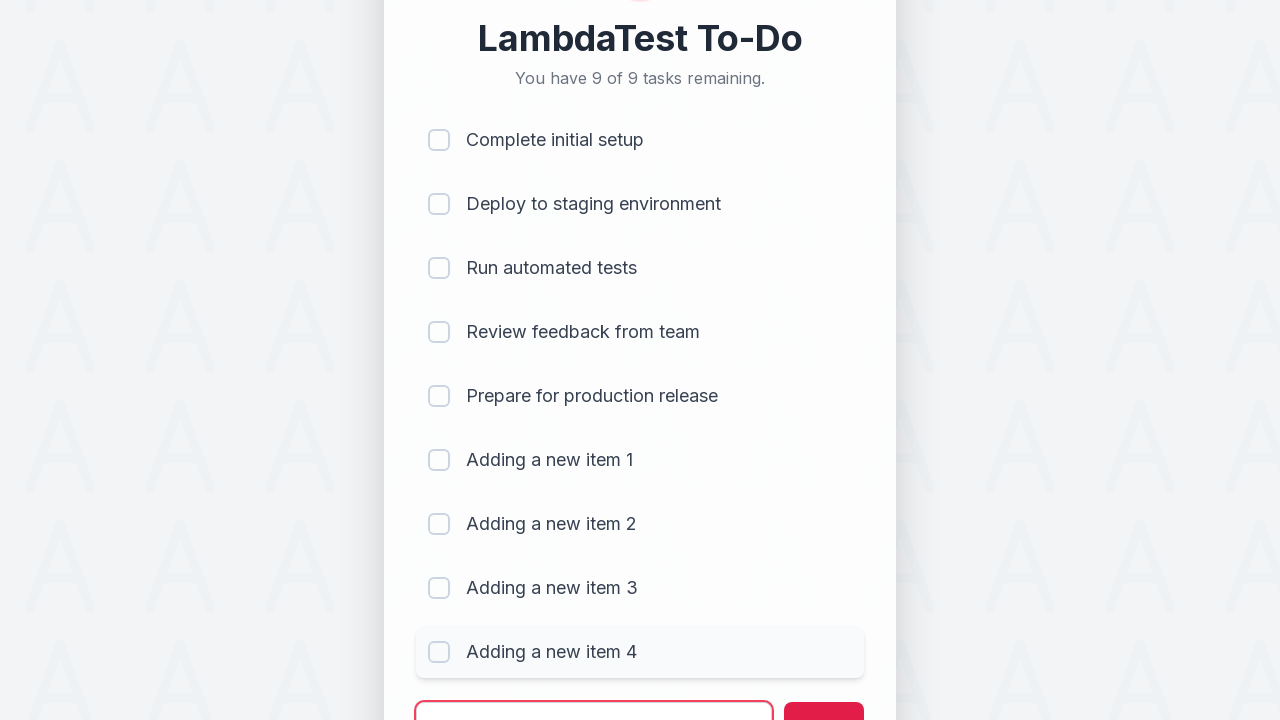

Clicked on todo input field for item 5 at (594, 695) on #sampletodotext
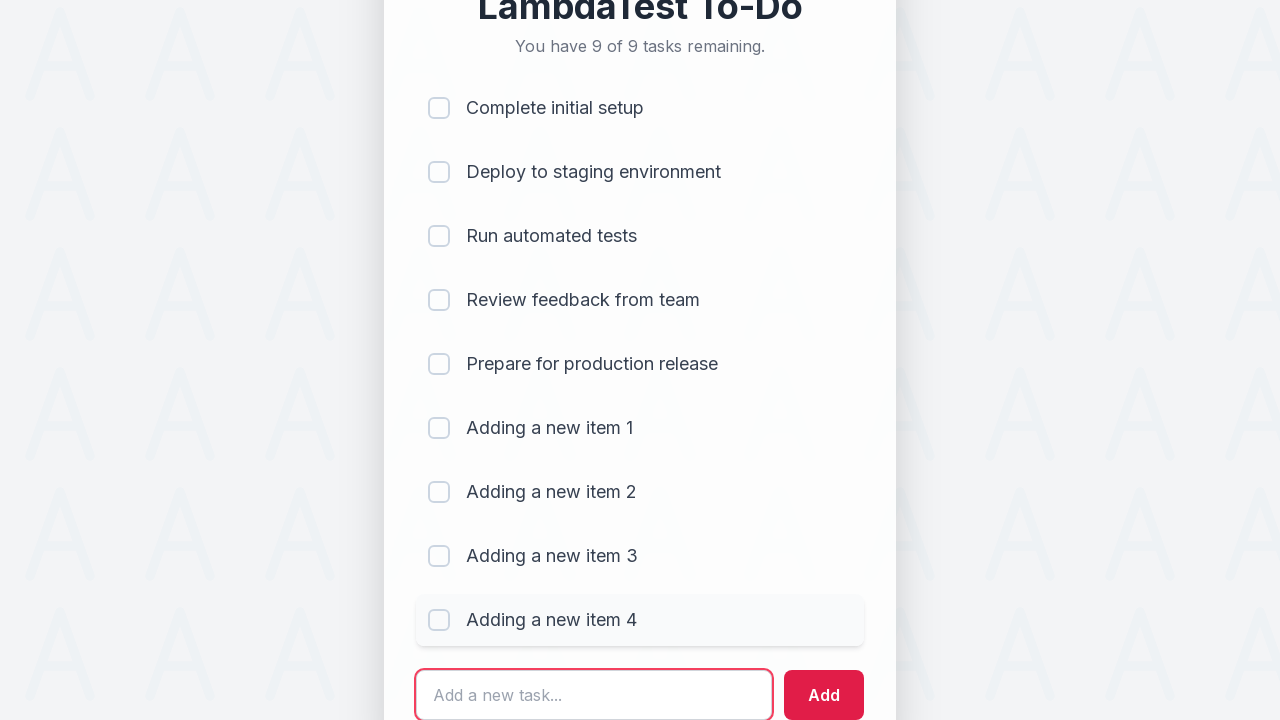

Filled input field with 'Adding a new item 5' on #sampletodotext
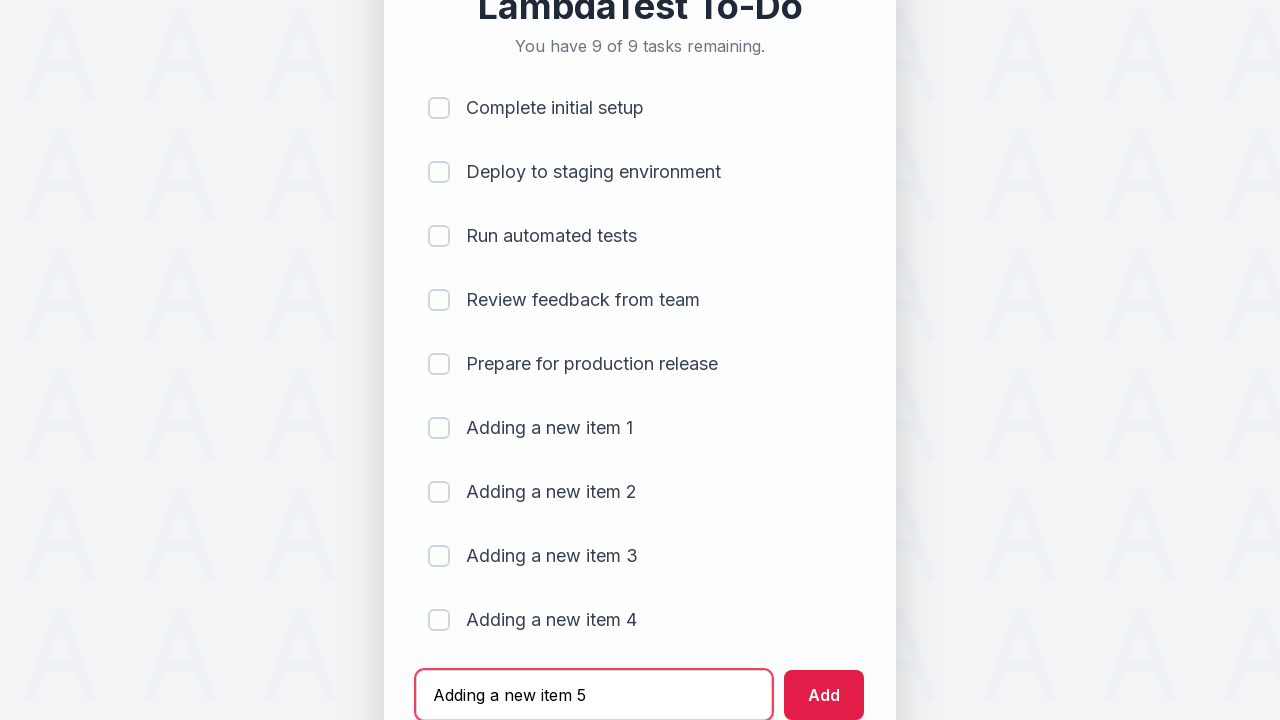

Pressed Enter to add item 5 to the list on #sampletodotext
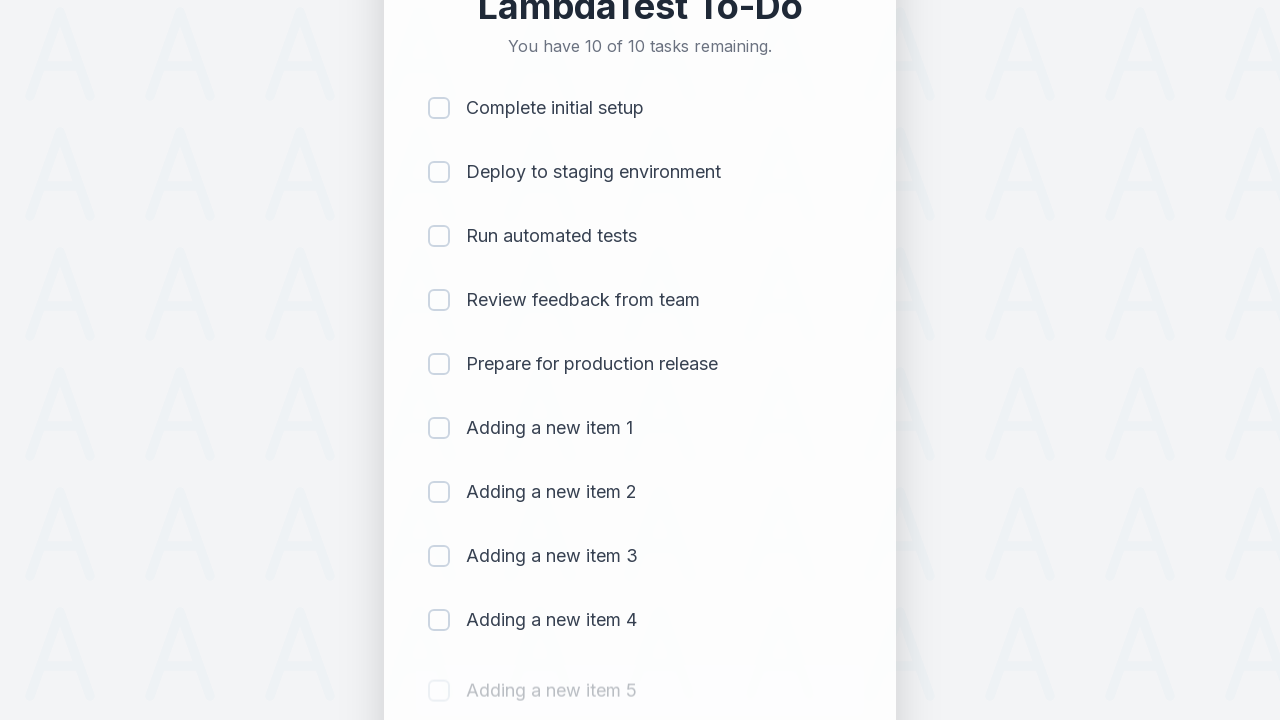

Waited 500ms for item 5 to be added
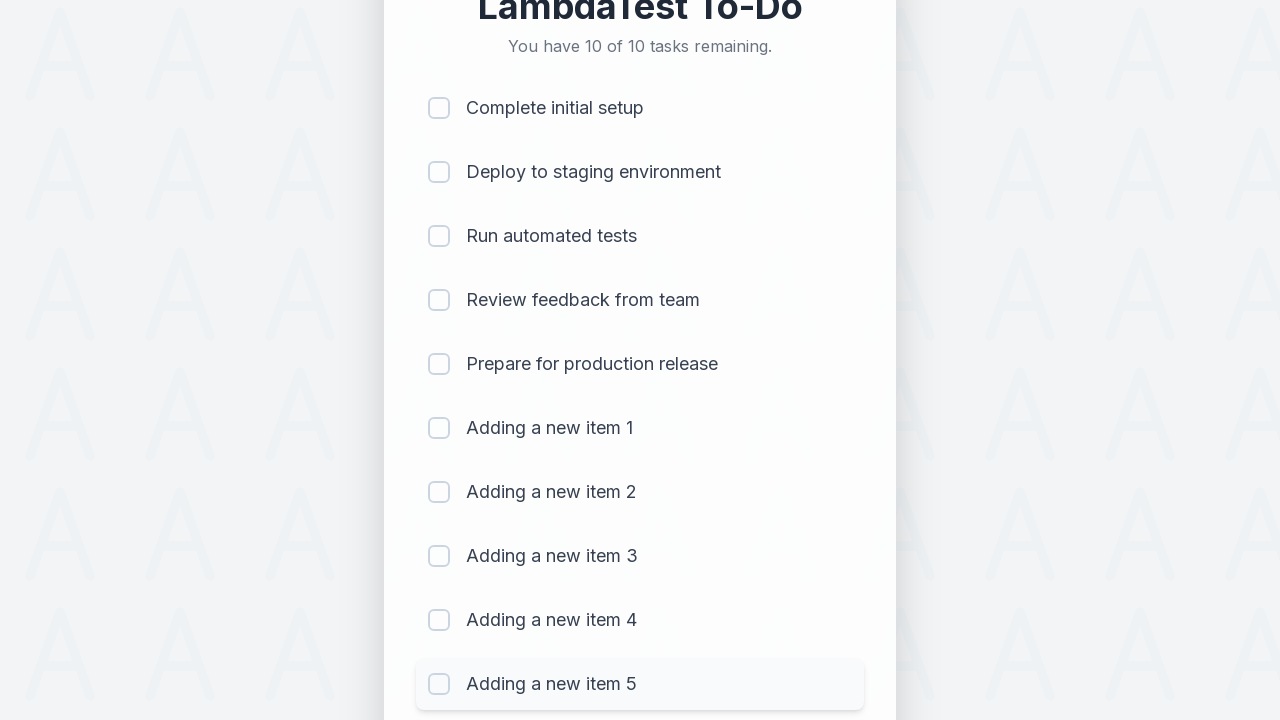

Clicked checkbox for item 1 to mark as completed at (439, 108) on (//input[@type='checkbox'])[1]
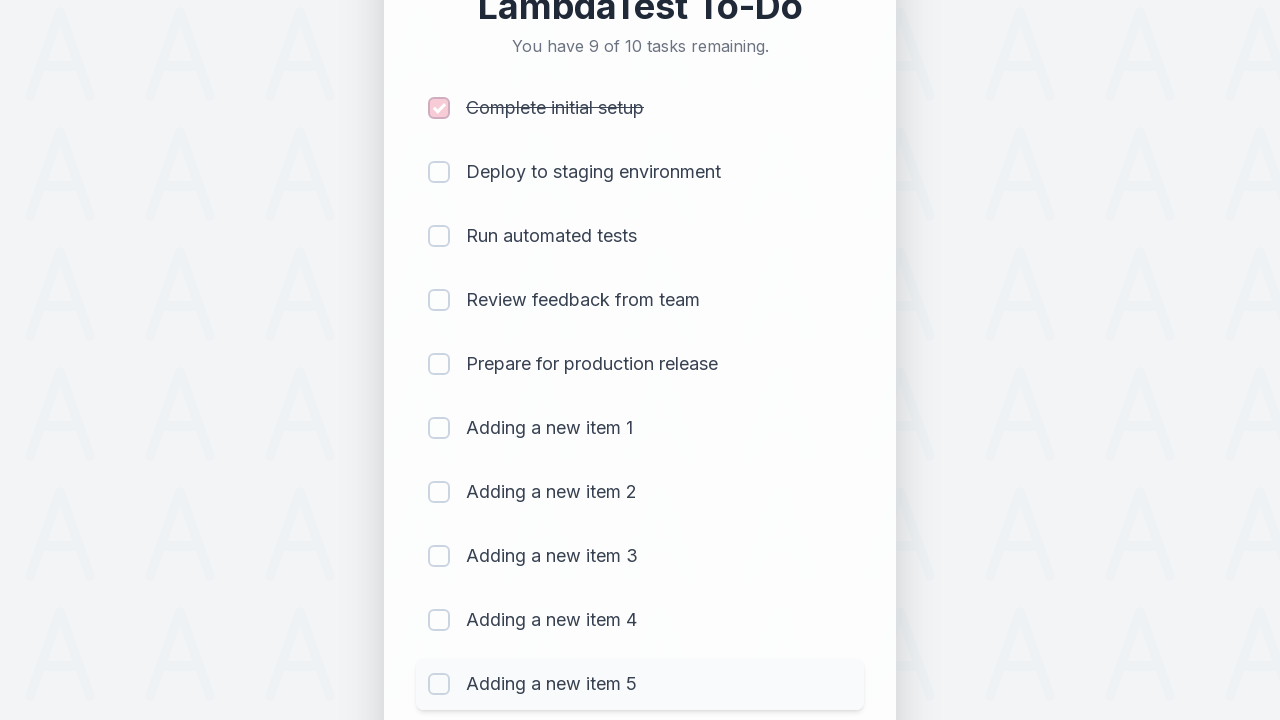

Waited 300ms after marking item 1 as completed
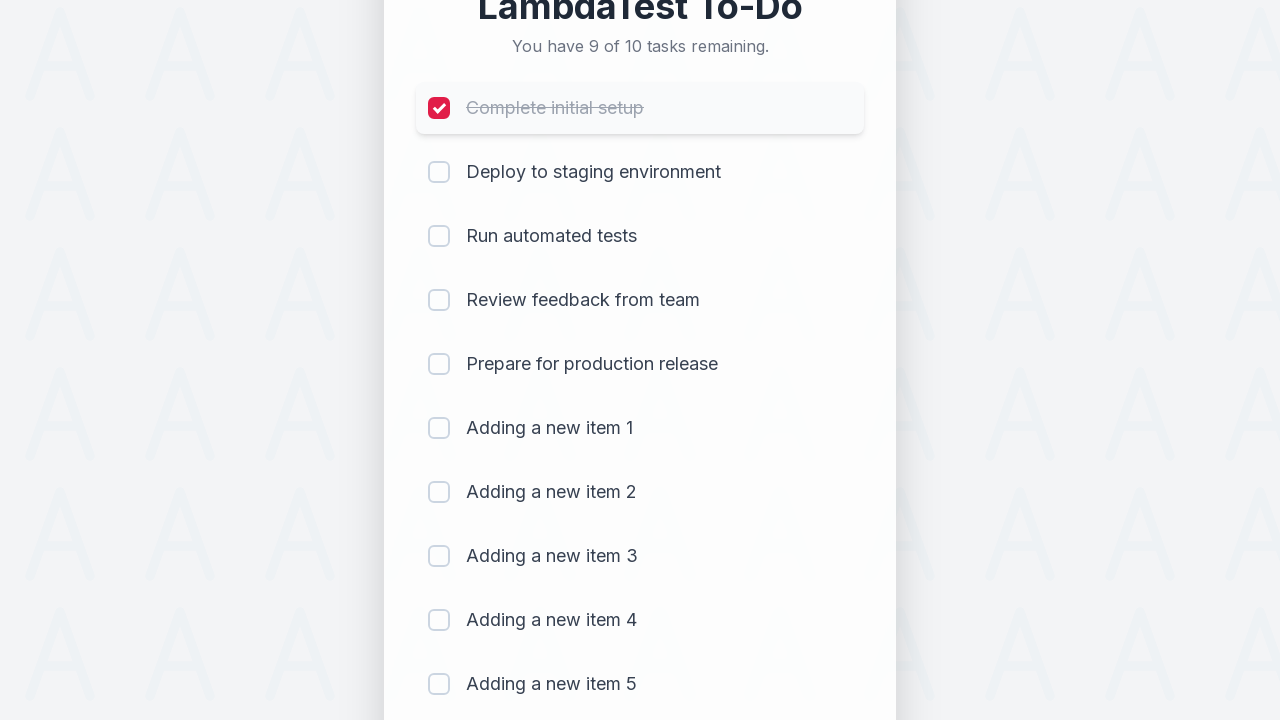

Clicked checkbox for item 2 to mark as completed at (439, 172) on (//input[@type='checkbox'])[2]
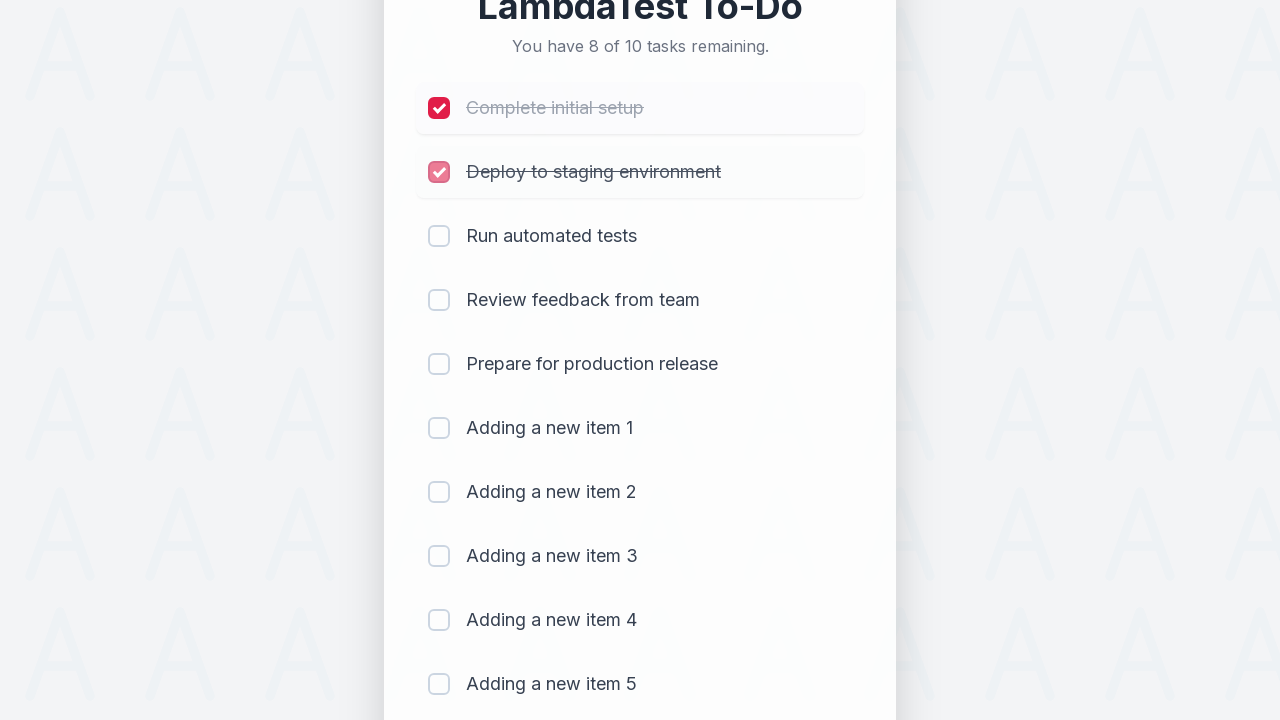

Waited 300ms after marking item 2 as completed
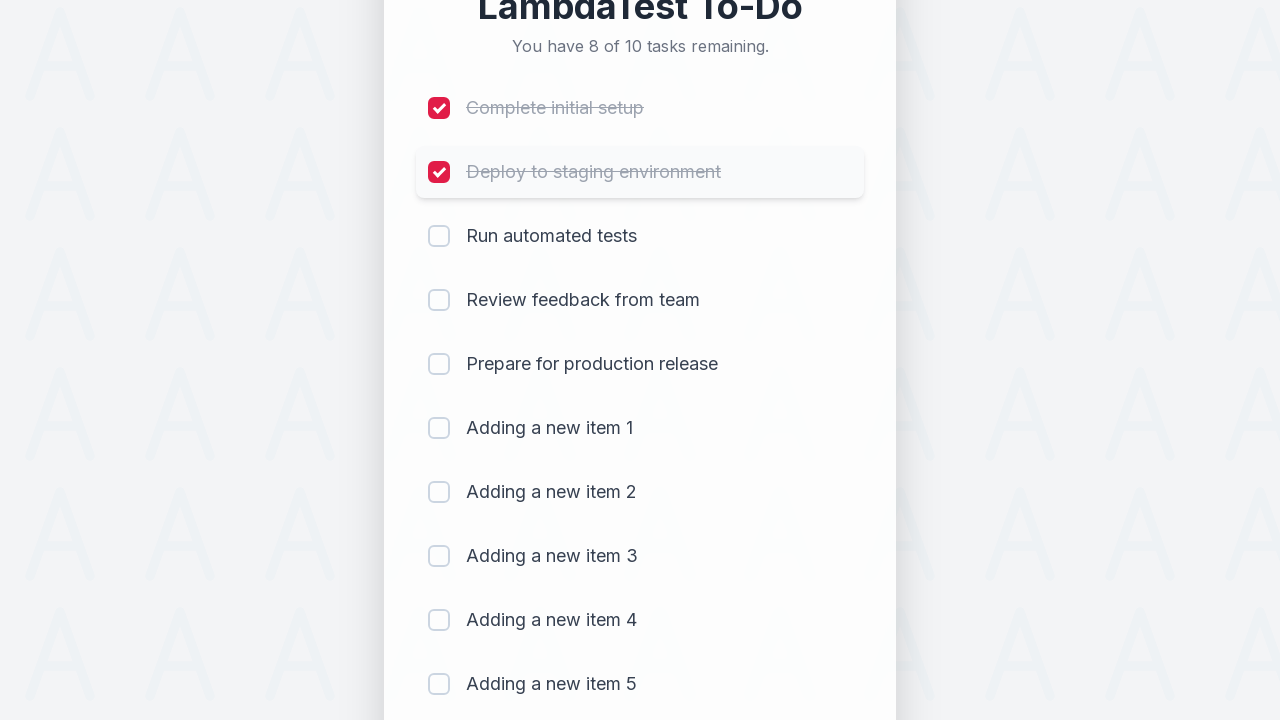

Clicked checkbox for item 3 to mark as completed at (439, 236) on (//input[@type='checkbox'])[3]
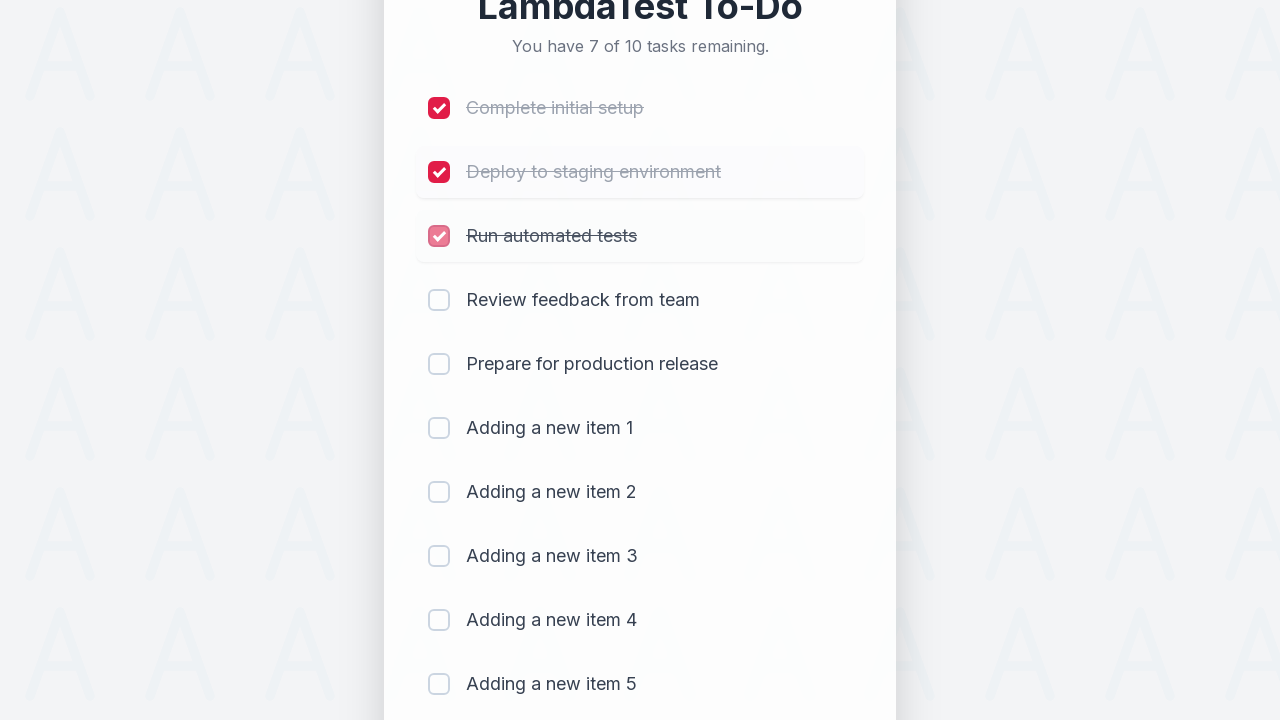

Waited 300ms after marking item 3 as completed
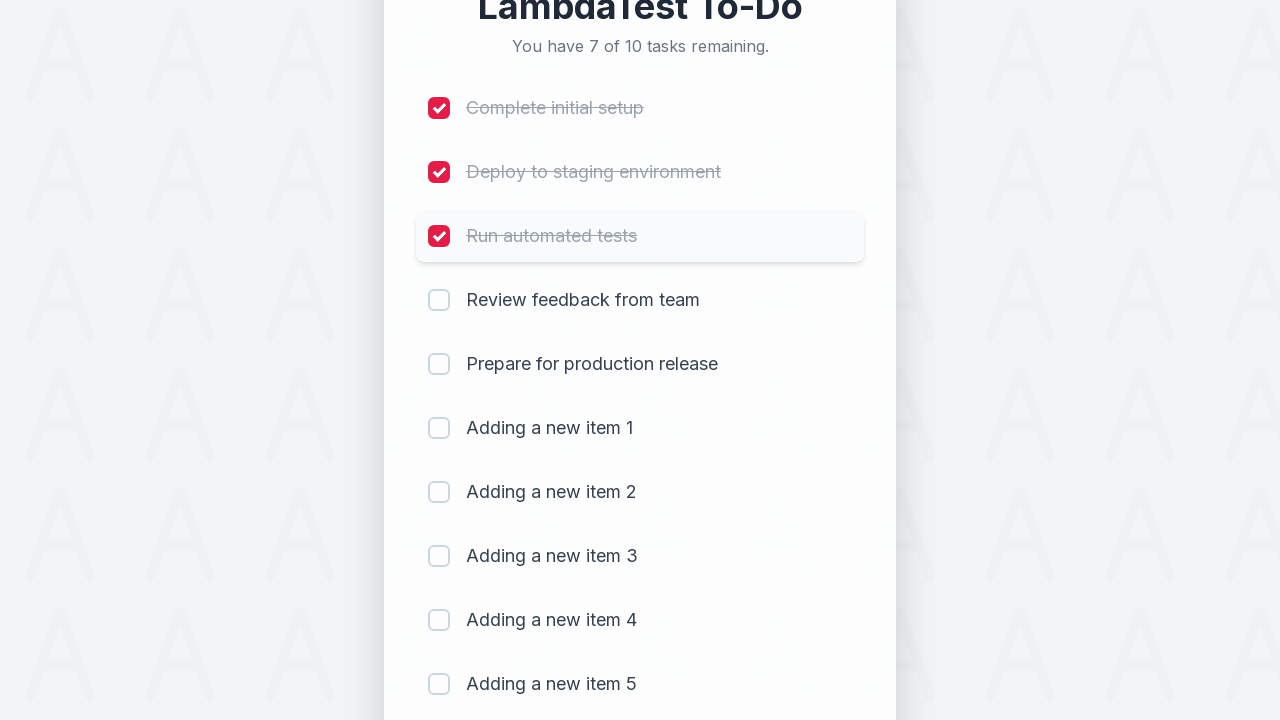

Clicked checkbox for item 4 to mark as completed at (439, 300) on (//input[@type='checkbox'])[4]
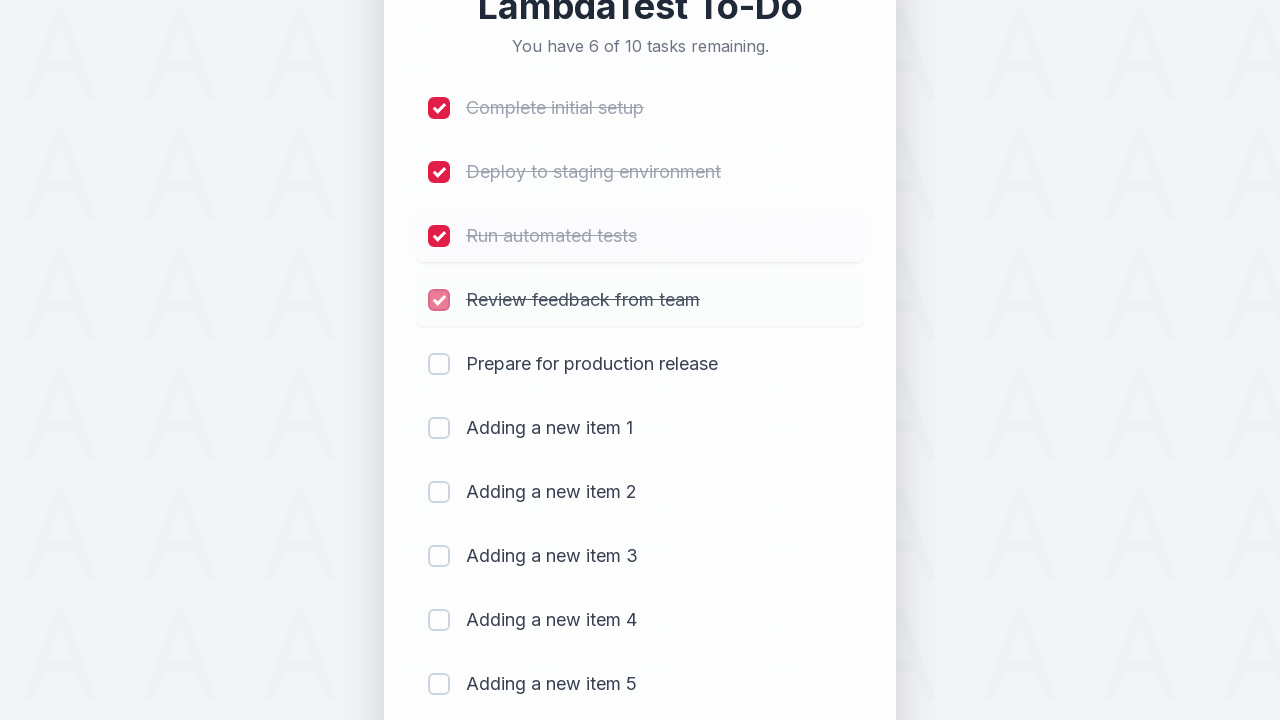

Waited 300ms after marking item 4 as completed
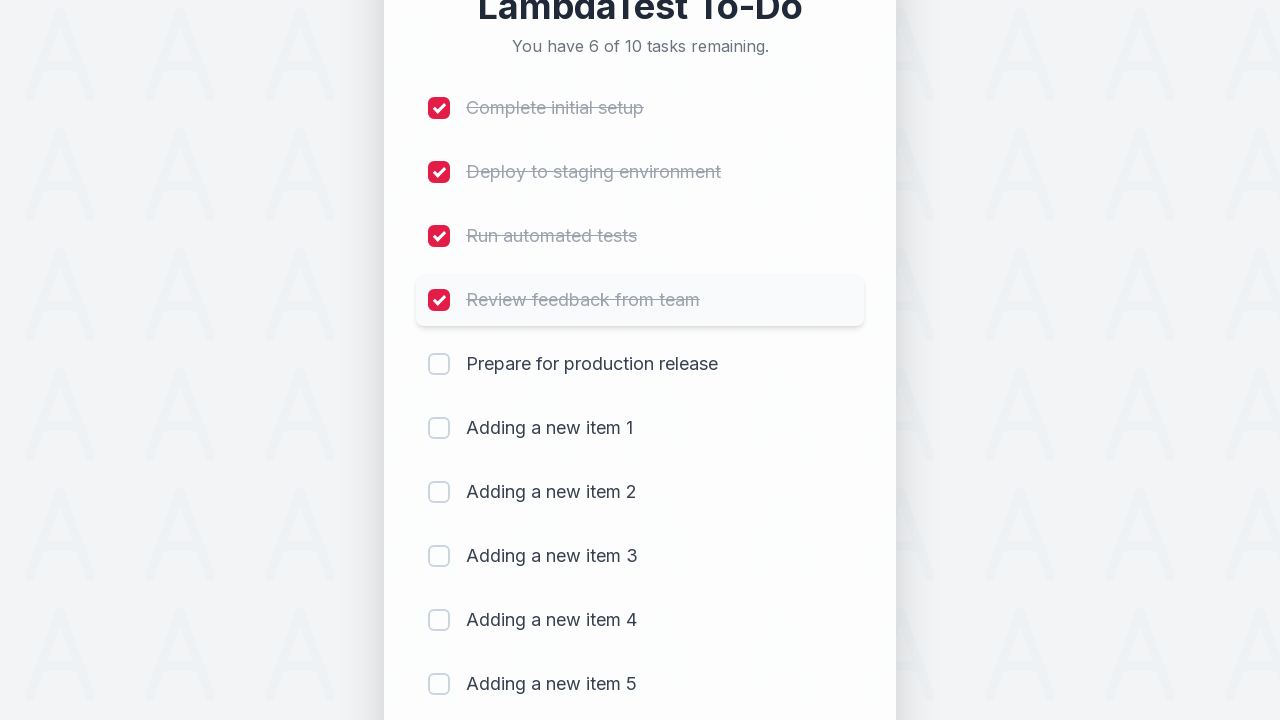

Clicked checkbox for item 5 to mark as completed at (439, 364) on (//input[@type='checkbox'])[5]
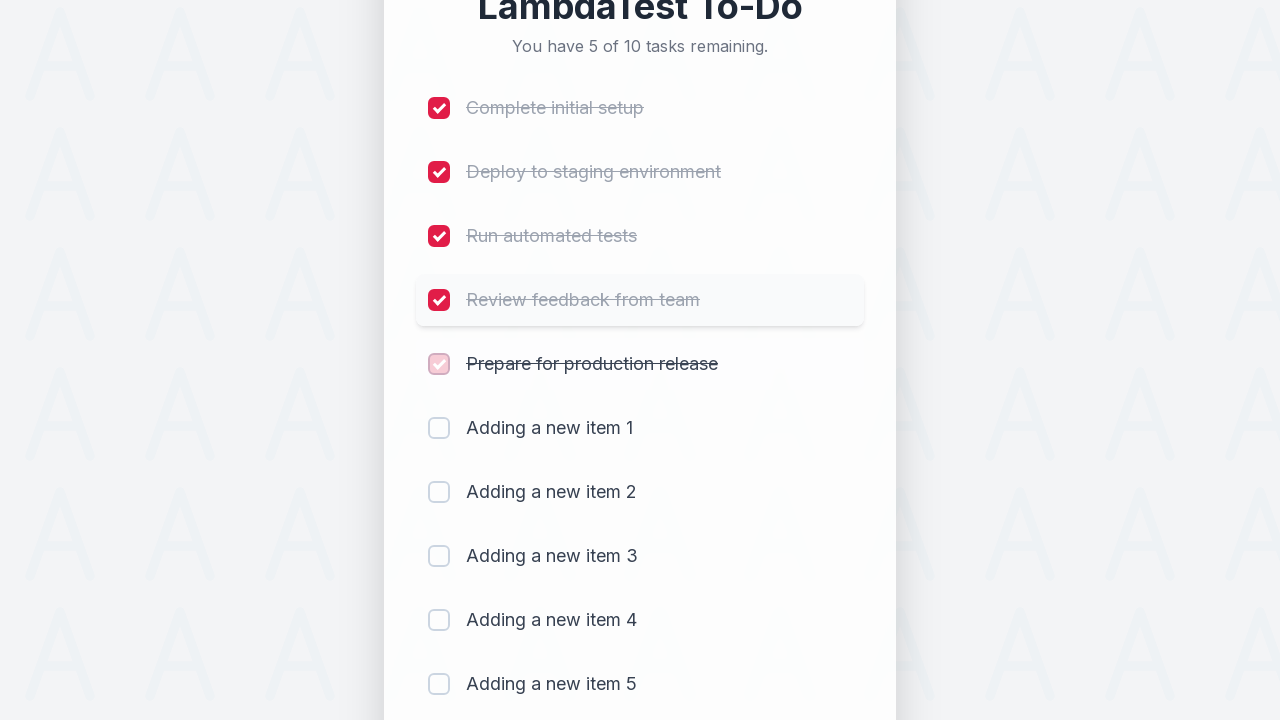

Waited 300ms after marking item 5 as completed
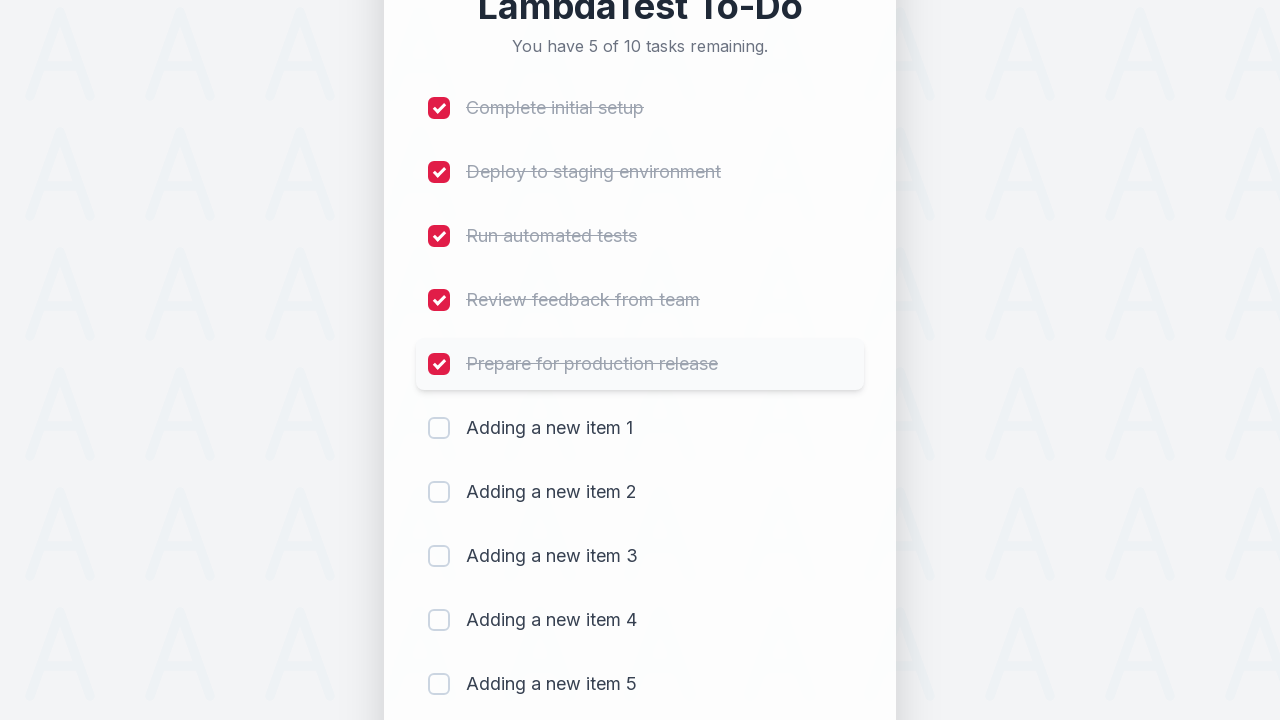

Clicked checkbox for item 6 to mark as completed at (439, 428) on (//input[@type='checkbox'])[6]
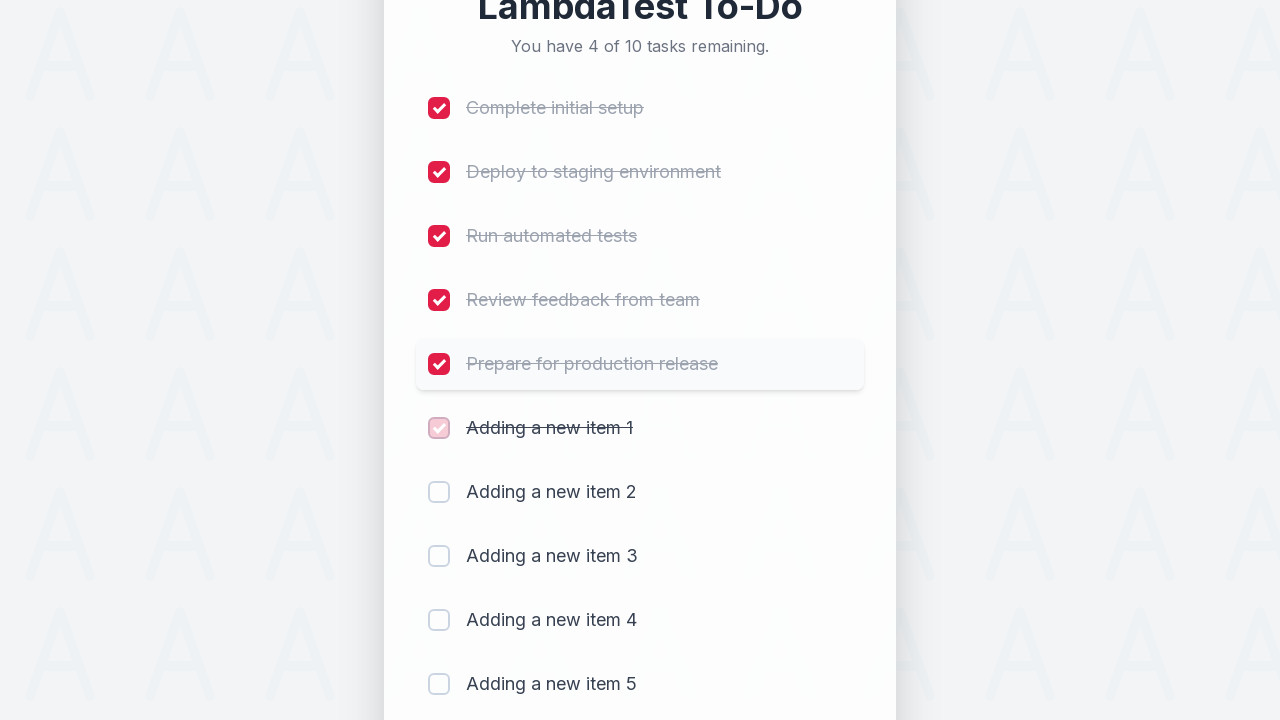

Waited 300ms after marking item 6 as completed
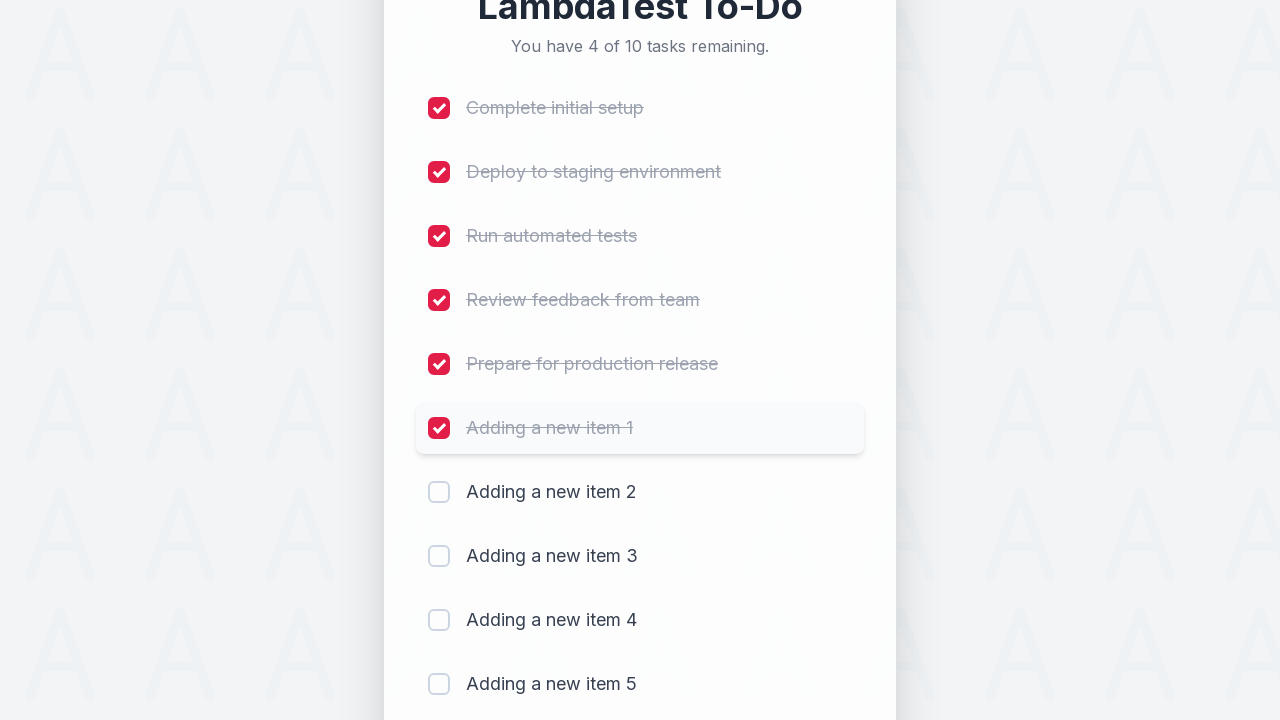

Clicked checkbox for item 7 to mark as completed at (439, 492) on (//input[@type='checkbox'])[7]
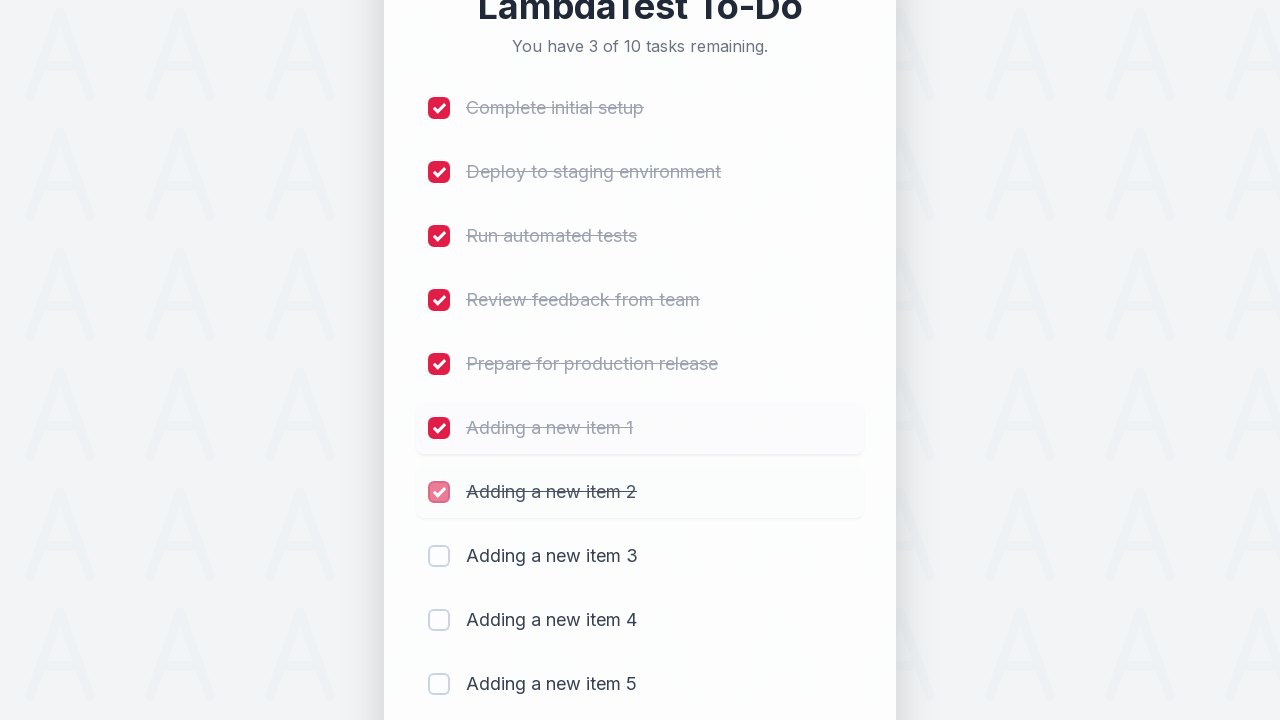

Waited 300ms after marking item 7 as completed
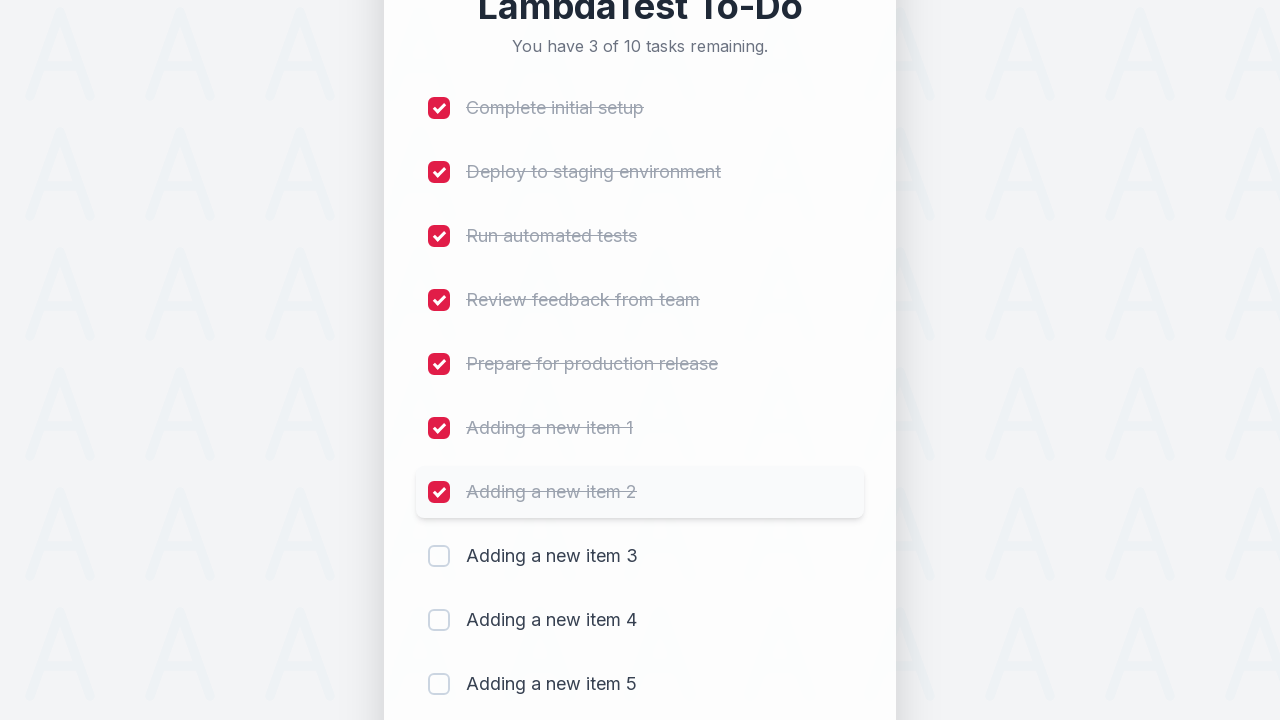

Clicked checkbox for item 8 to mark as completed at (439, 556) on (//input[@type='checkbox'])[8]
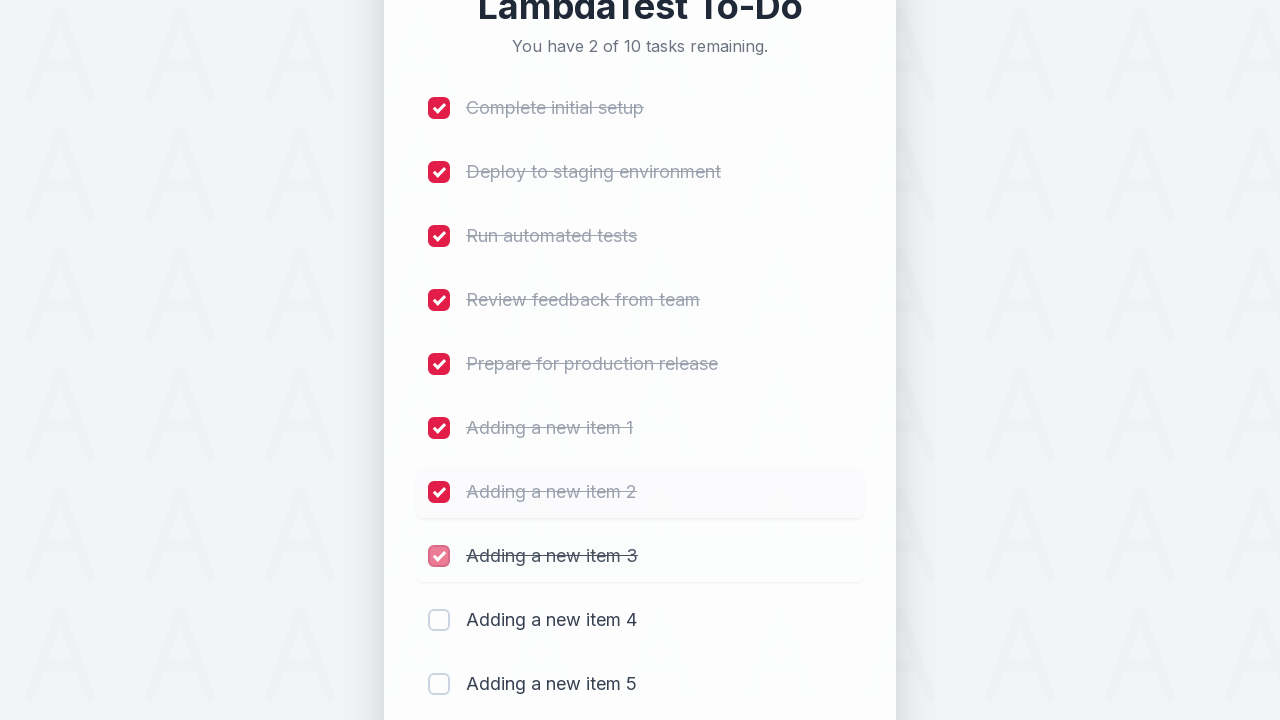

Waited 300ms after marking item 8 as completed
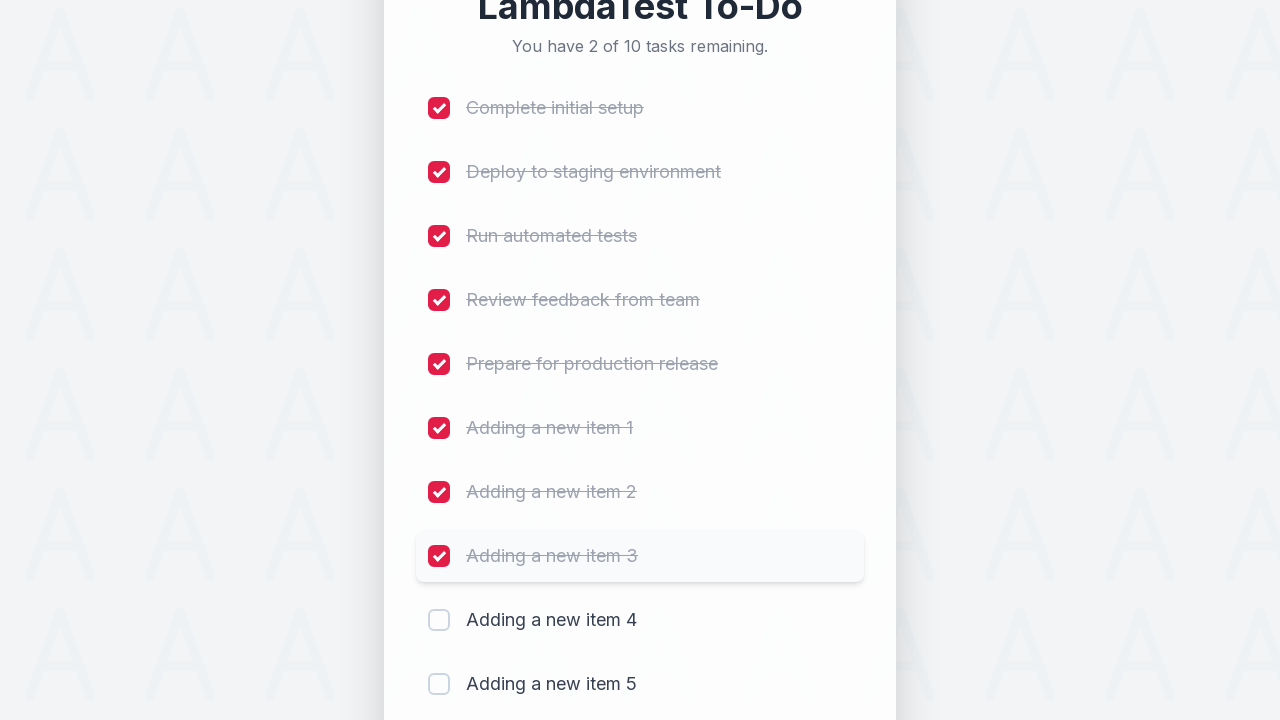

Clicked checkbox for item 9 to mark as completed at (439, 620) on (//input[@type='checkbox'])[9]
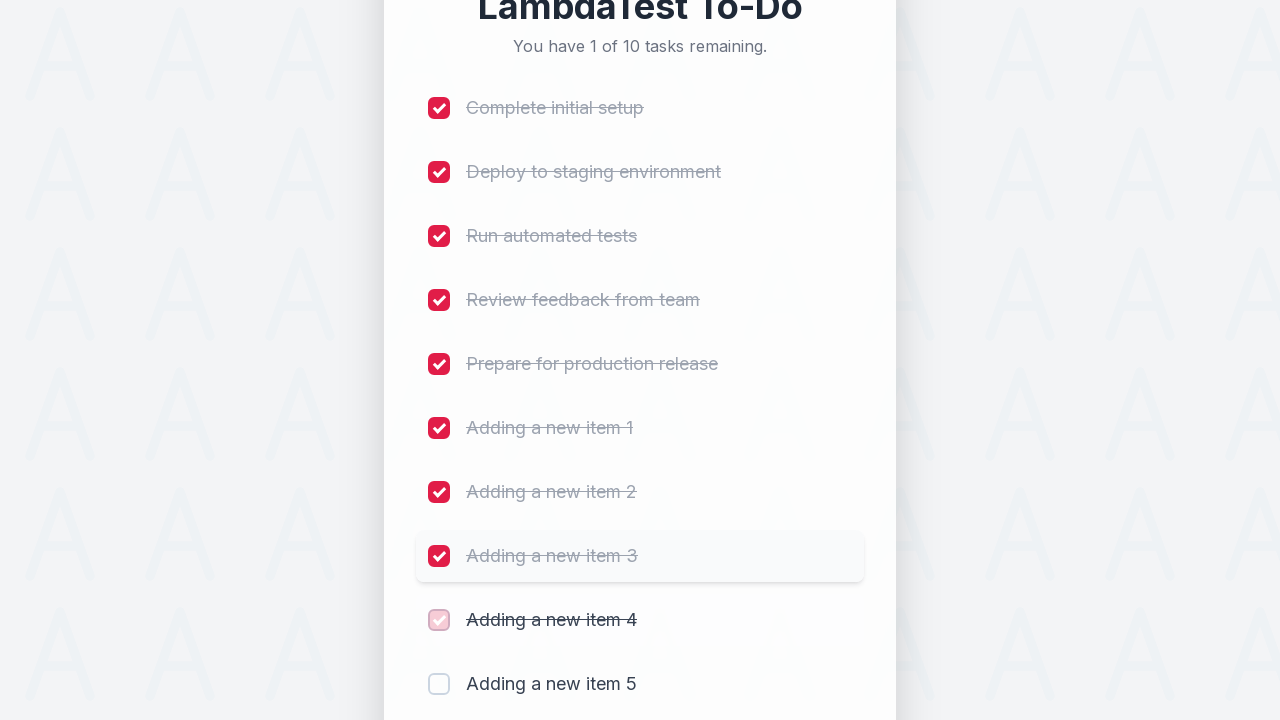

Waited 300ms after marking item 9 as completed
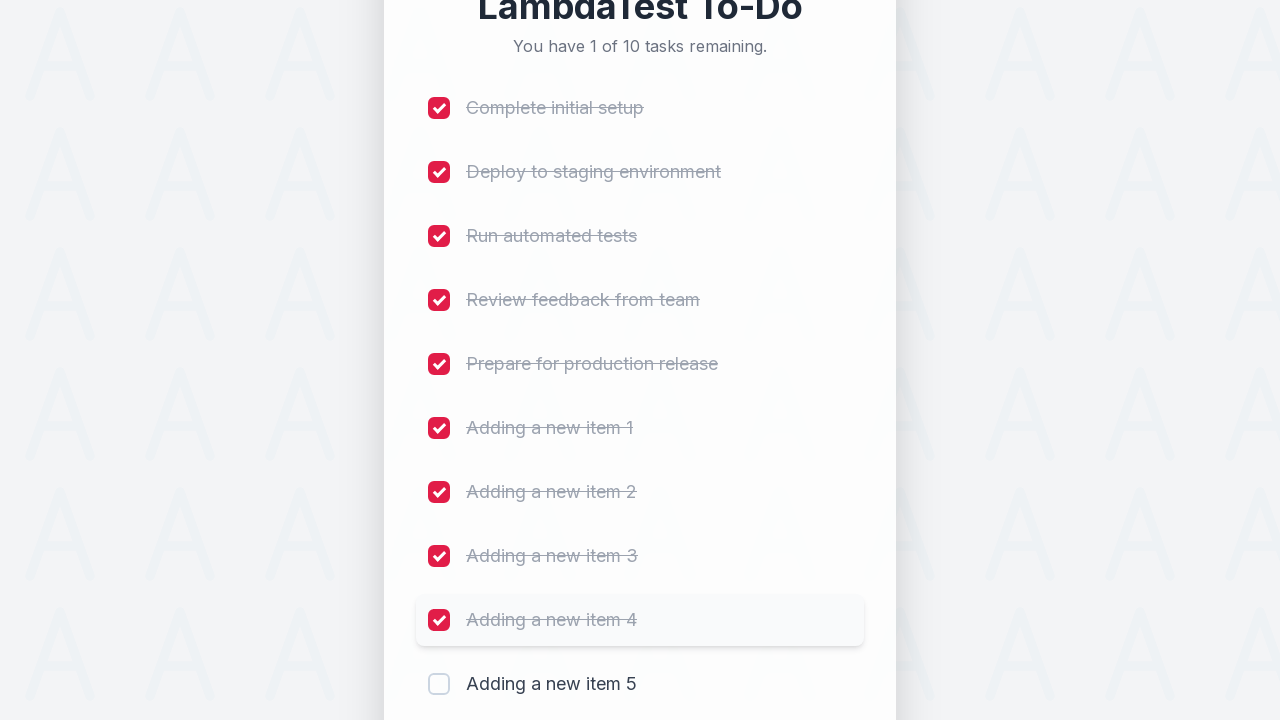

Clicked checkbox for item 10 to mark as completed at (439, 684) on (//input[@type='checkbox'])[10]
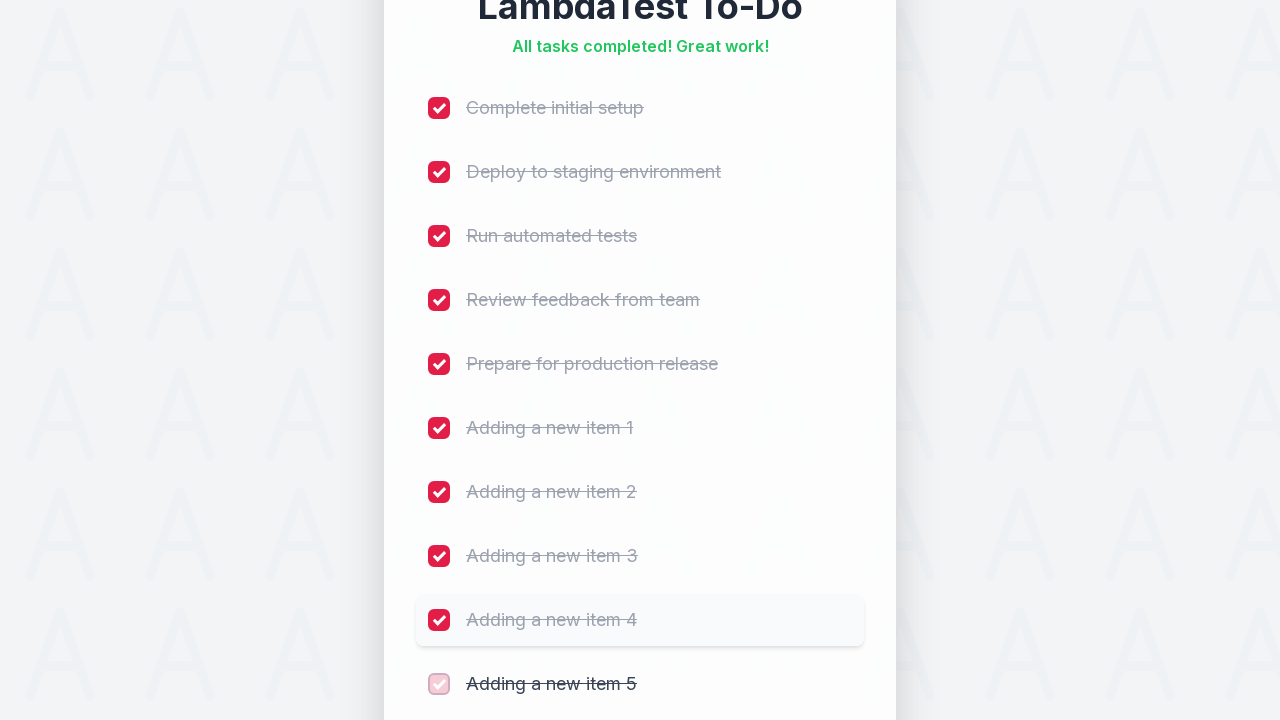

Waited 300ms after marking item 10 as completed
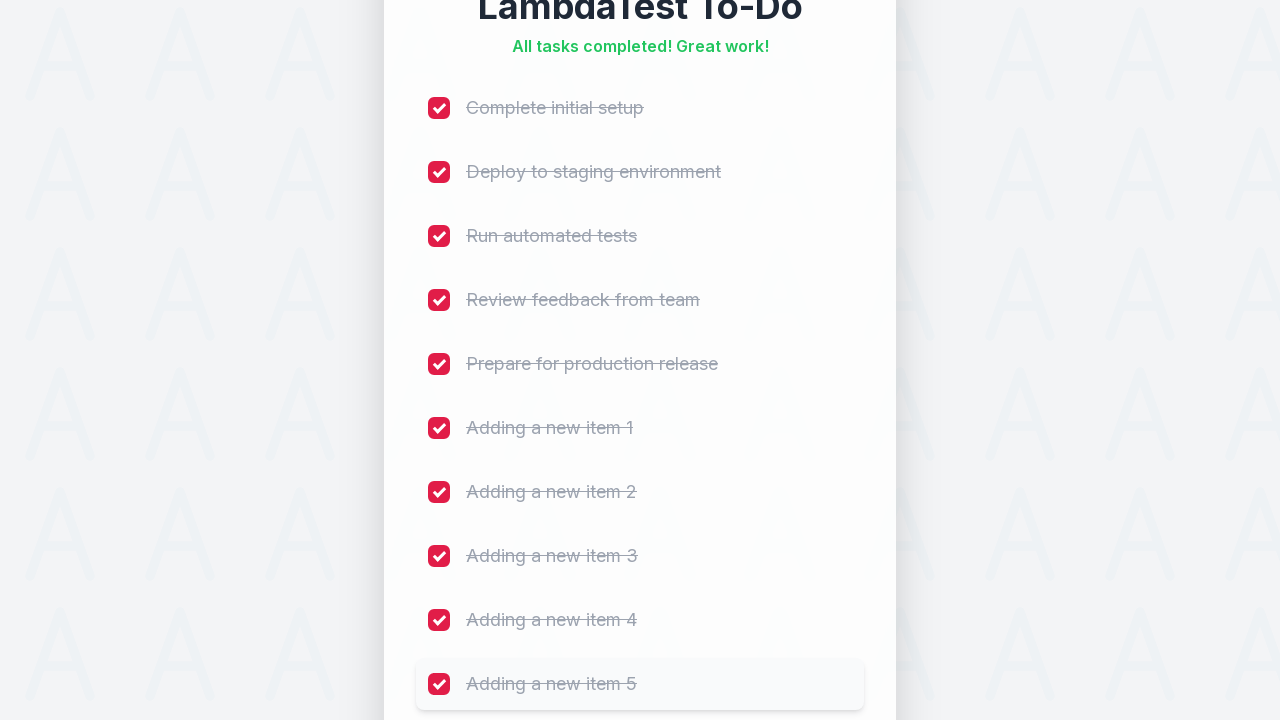

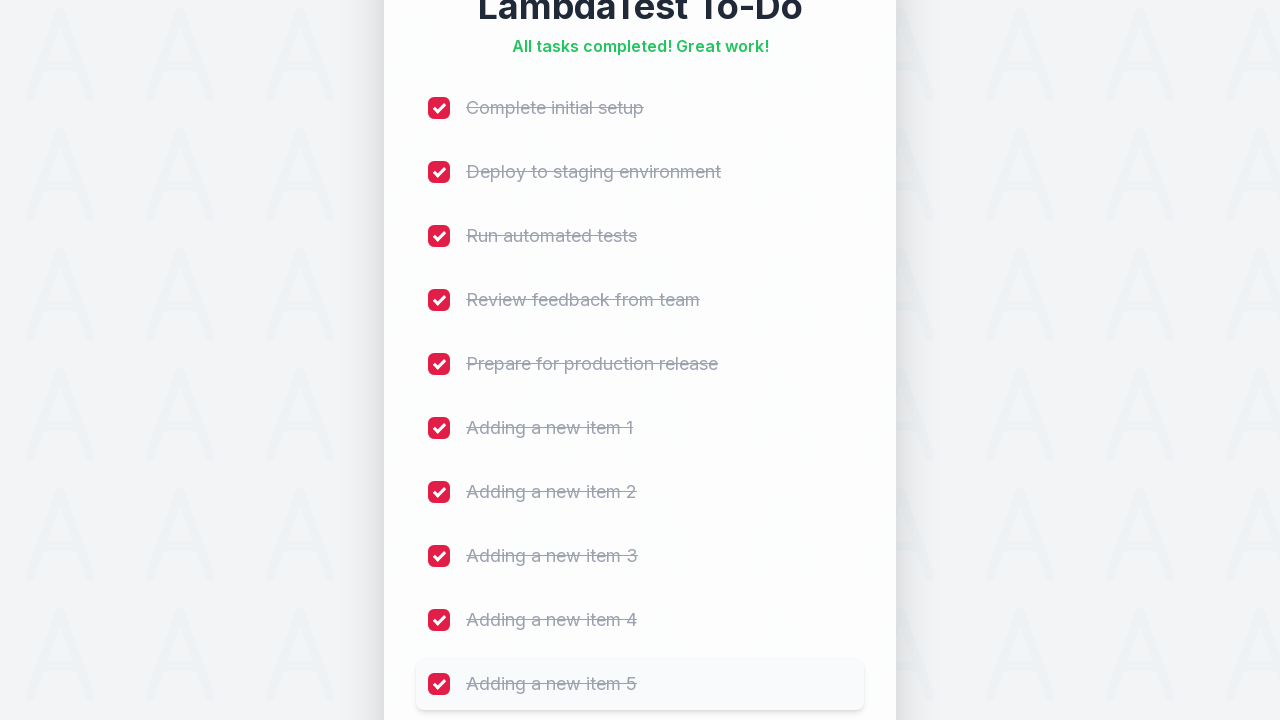